Tests web table interactions including reading table structure, navigating through pagination pages, and selecting checkboxes in a product table.

Starting URL: https://testautomationpractice.blogspot.com/

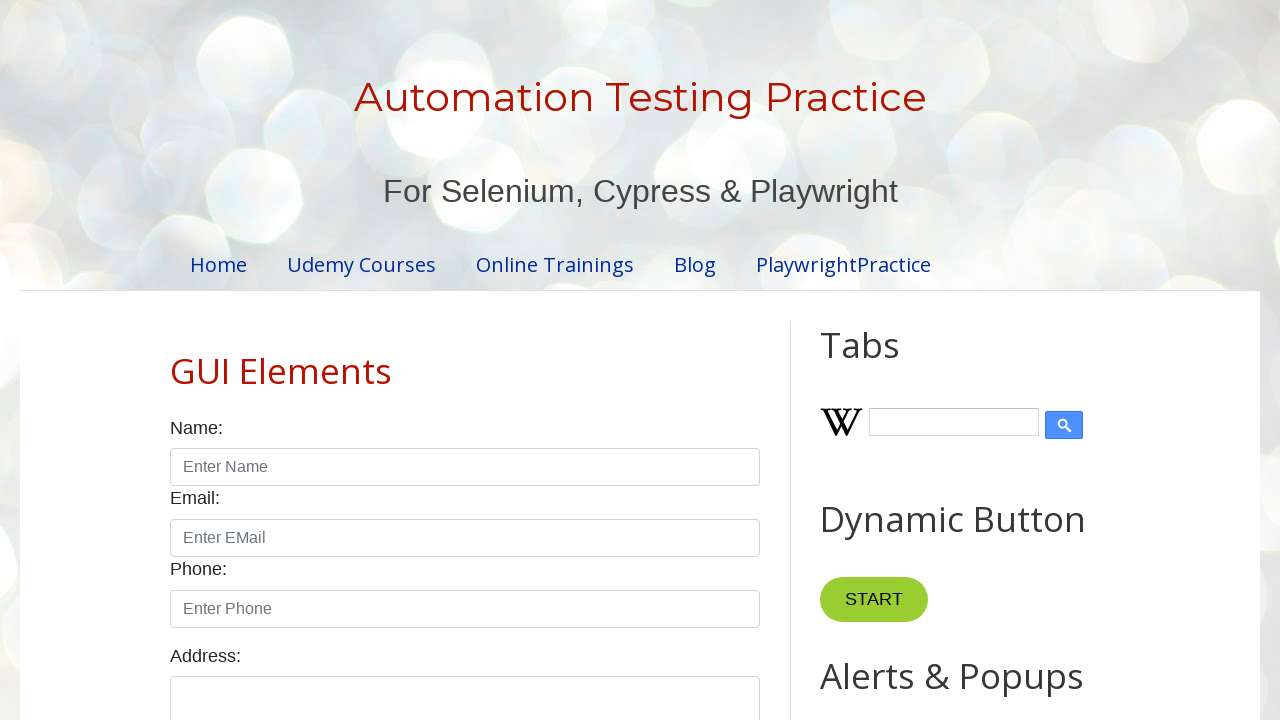

Waited for product table to be visible
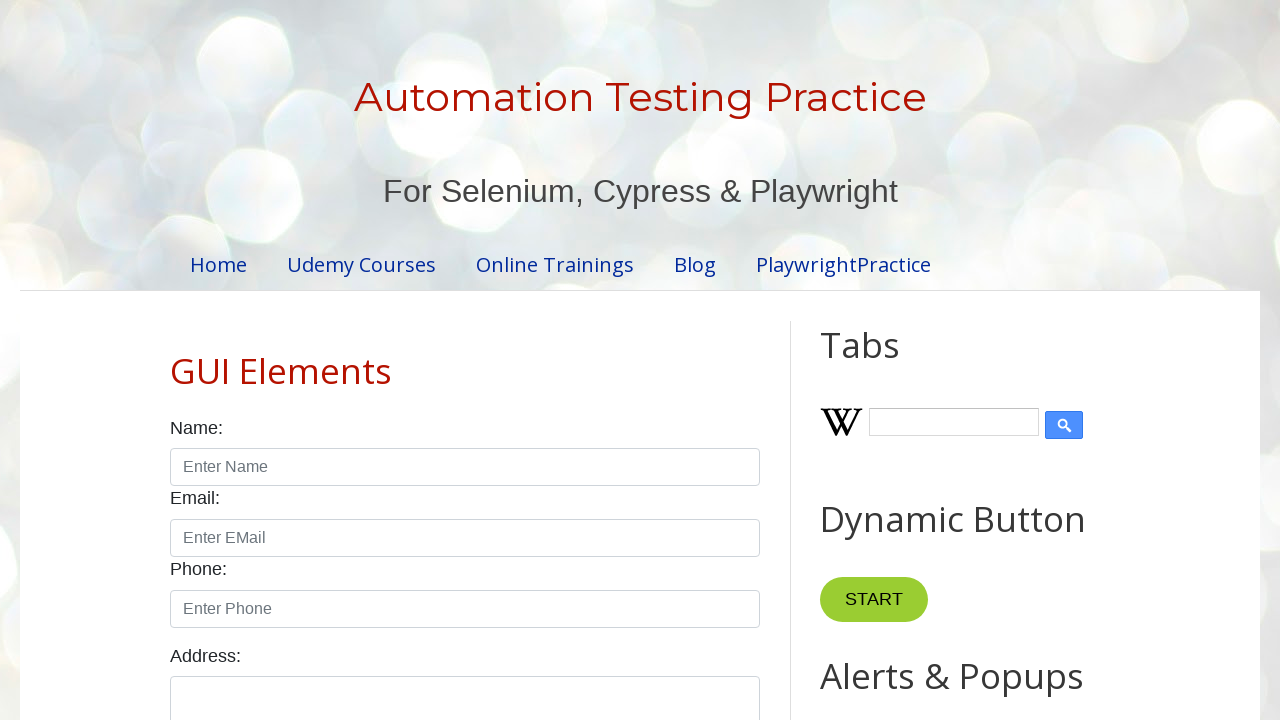

Retrieved row count from product table: 5 rows
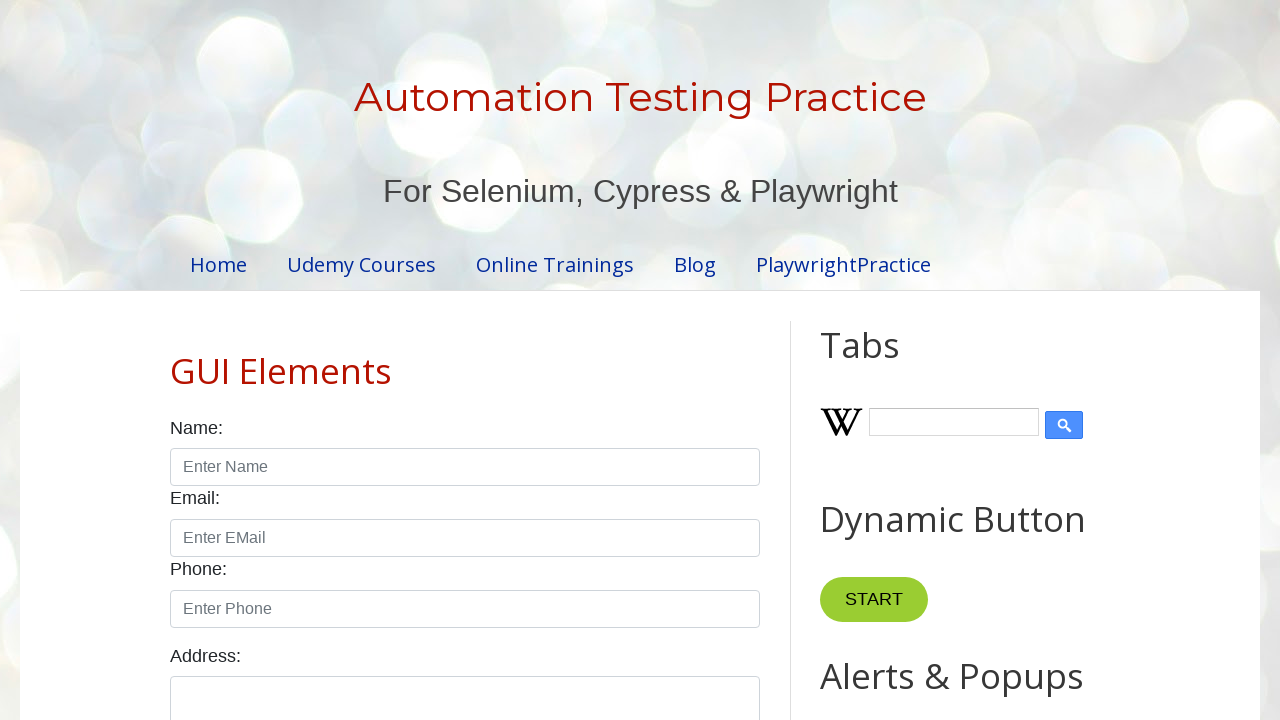

Retrieved column count from product table: 4 columns
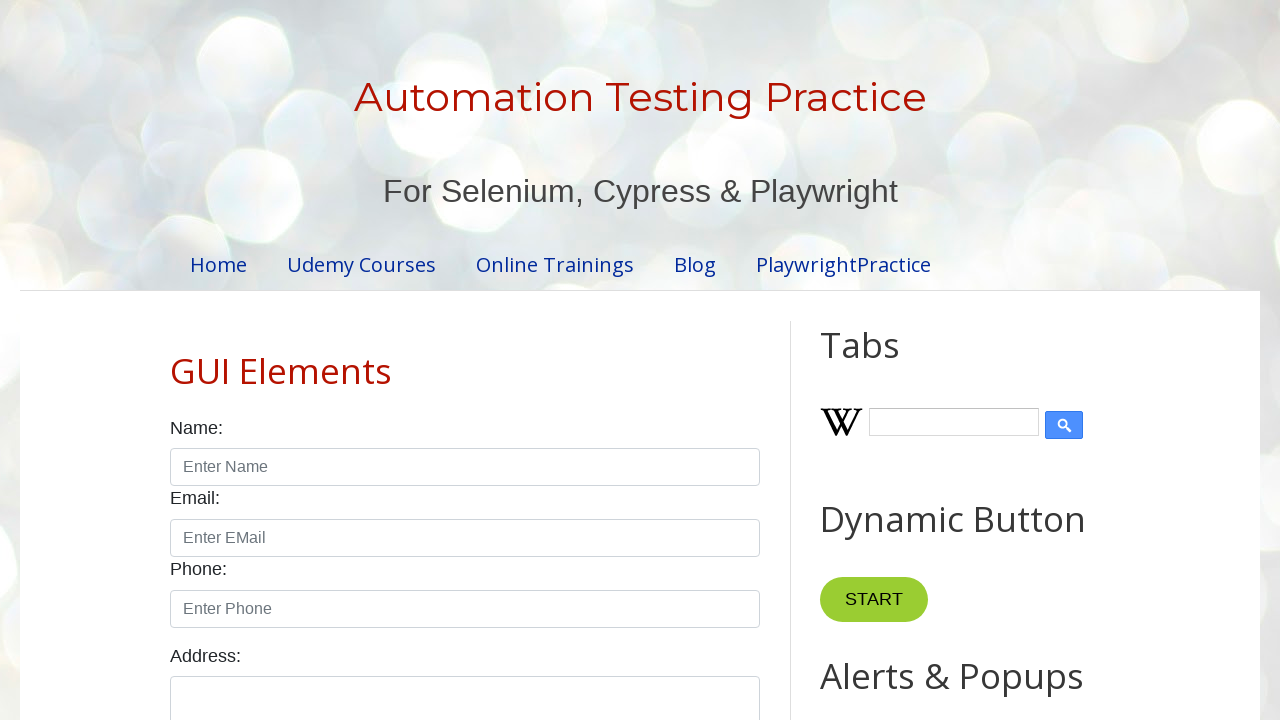

Read cell data from row 3, column 3: '$5.99'
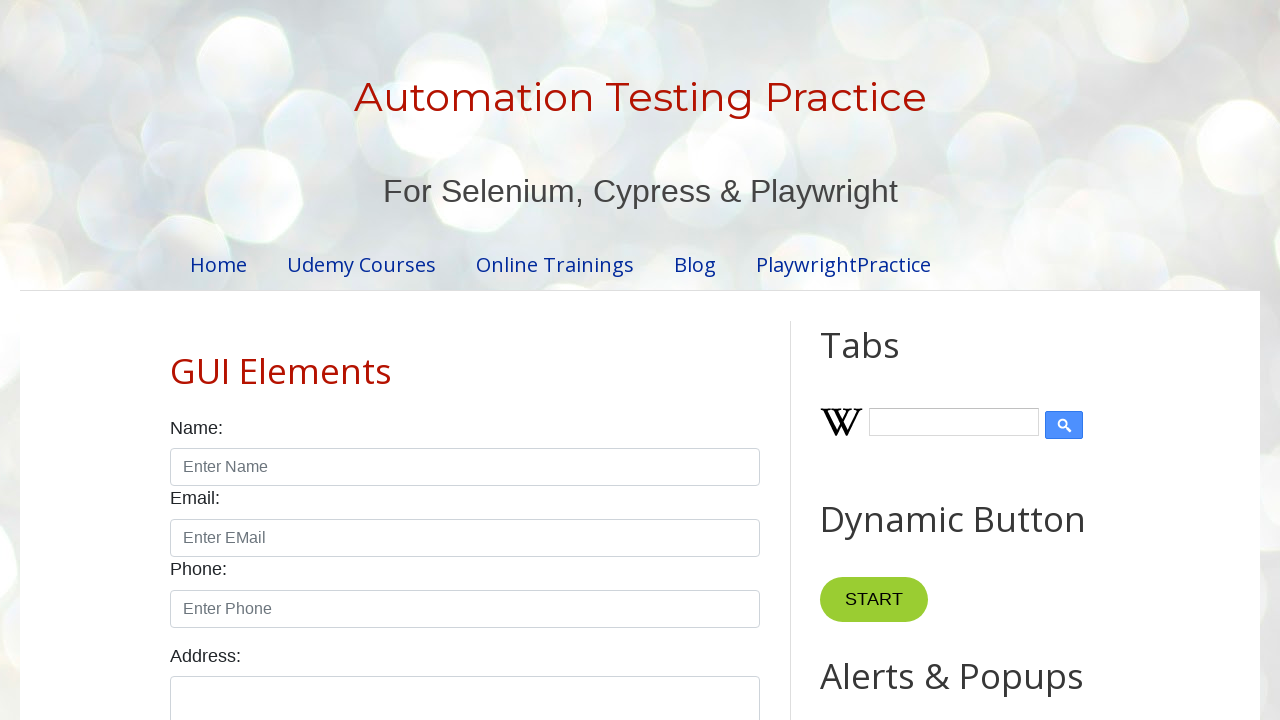

Retrieved pagination elements: 4 pages found
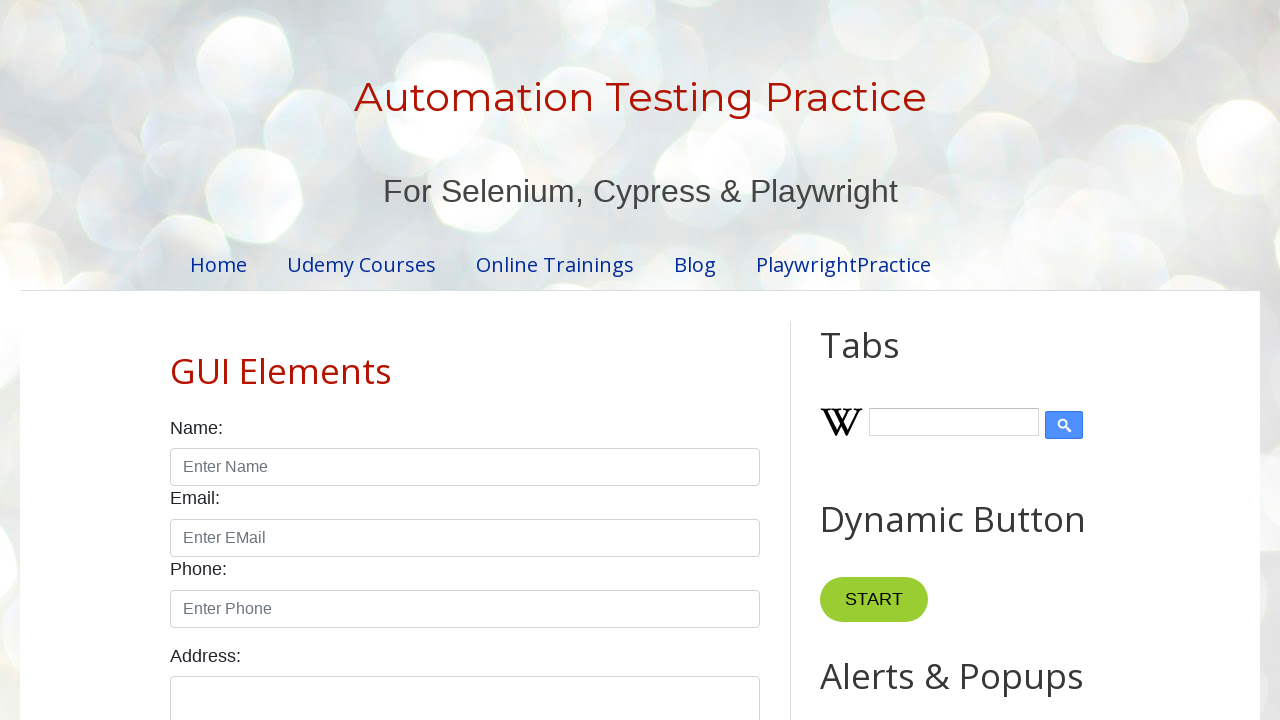

Clicked pagination page 1 of 4 at (416, 361) on xpath=//ul[@id='pagination']/li >> nth=0
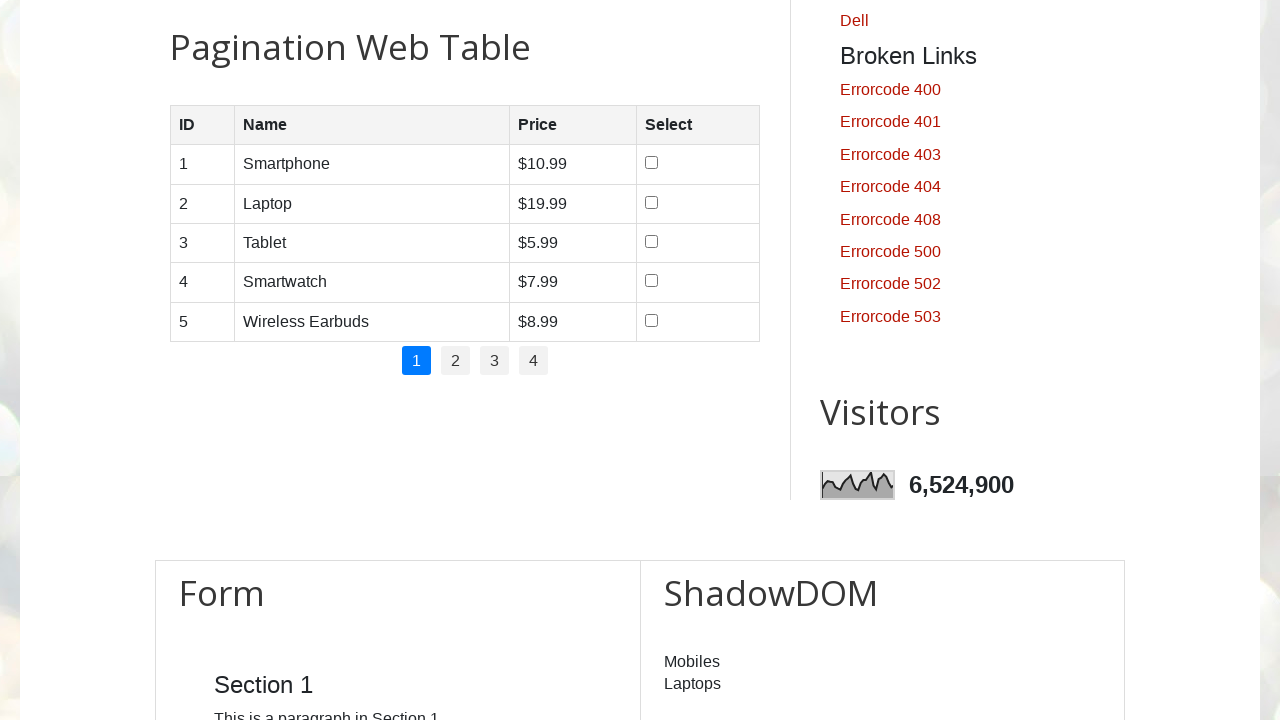

Waited 500ms for table to update after page navigation
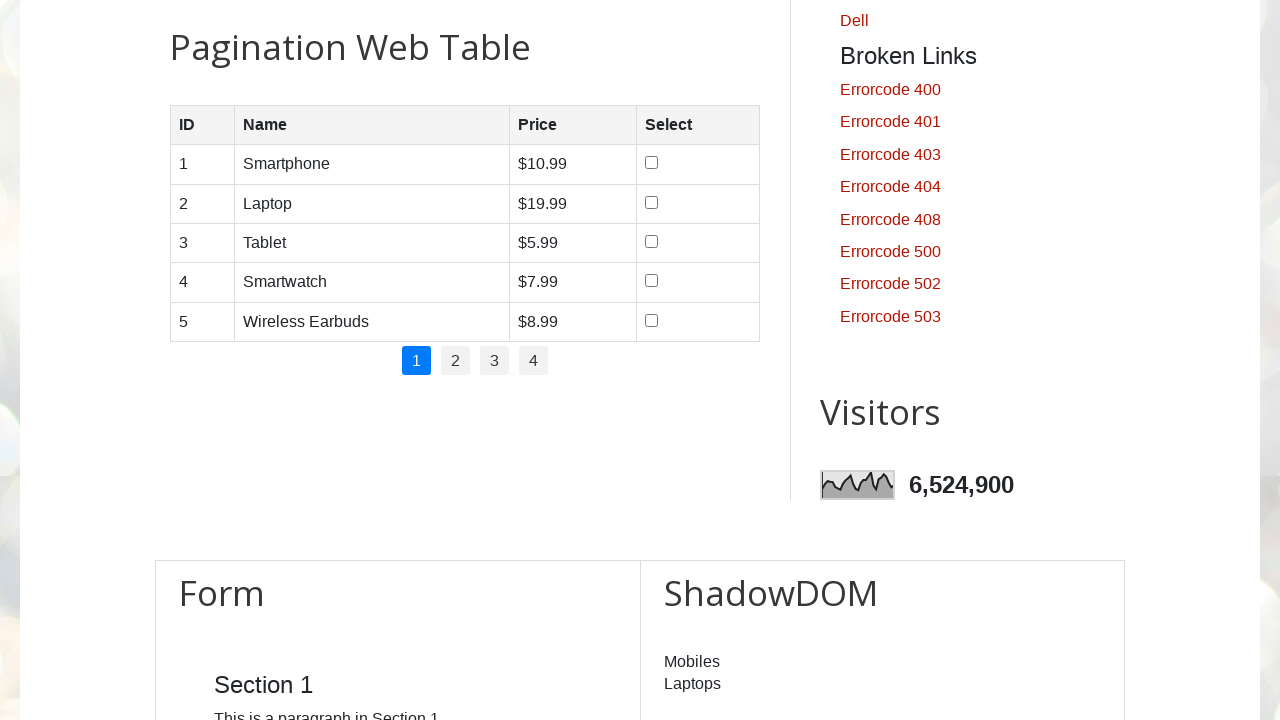

Retrieved current row count for page 1: 5 rows
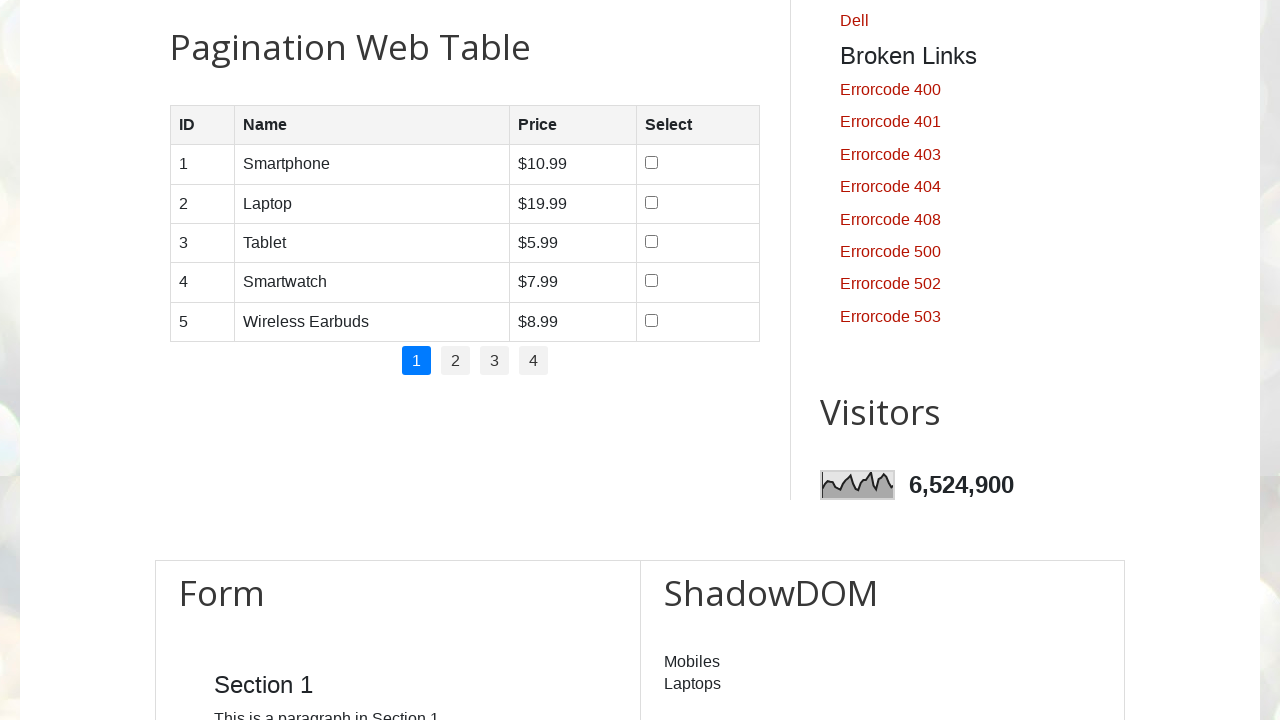

Selected checkbox for row 1 on page 1 at (651, 163) on //table[@id='productTable']/tbody/tr[1]/td[4]/input
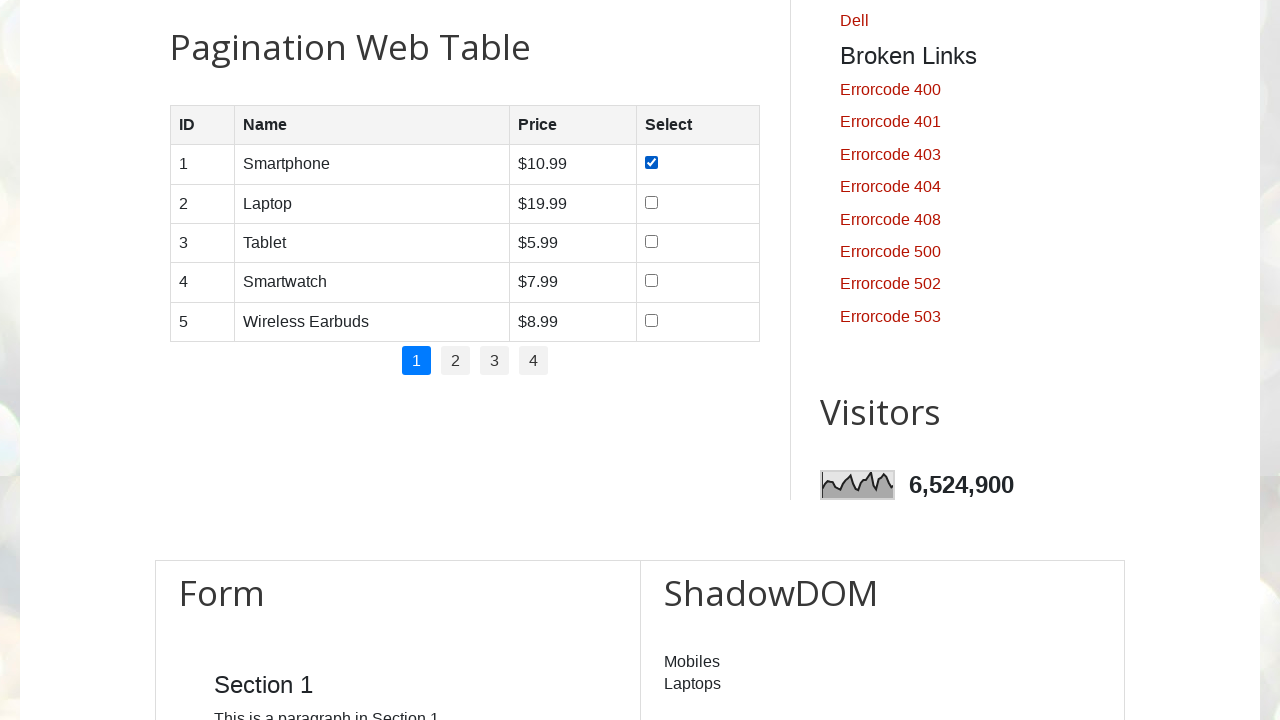

Selected checkbox for row 2 on page 1 at (651, 202) on //table[@id='productTable']/tbody/tr[2]/td[4]/input
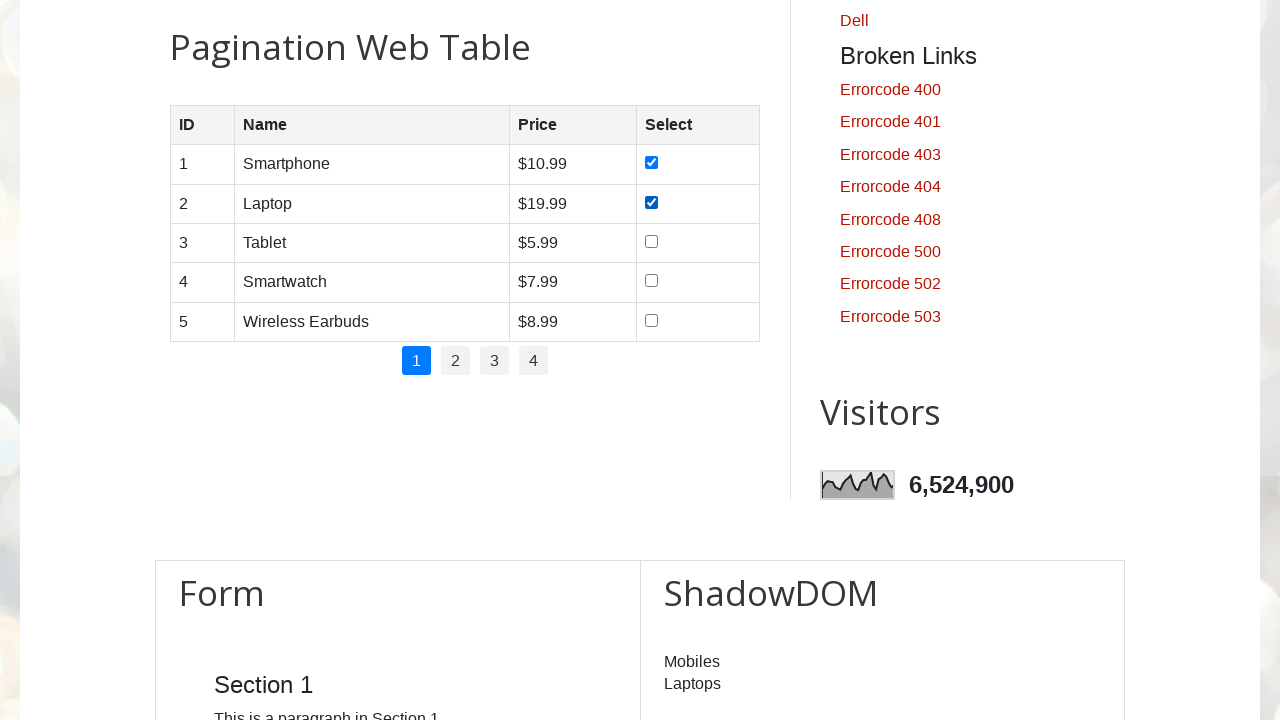

Selected checkbox for row 3 on page 1 at (651, 241) on //table[@id='productTable']/tbody/tr[3]/td[4]/input
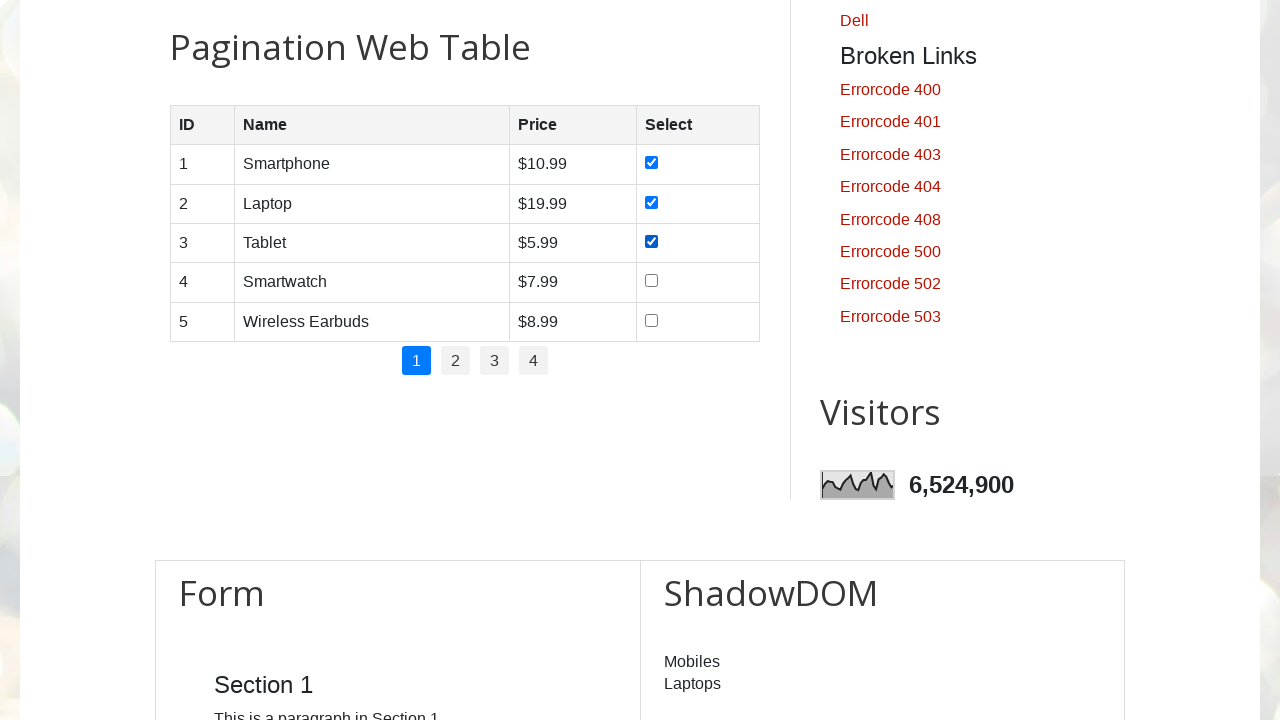

Selected checkbox for row 4 on page 1 at (651, 281) on //table[@id='productTable']/tbody/tr[4]/td[4]/input
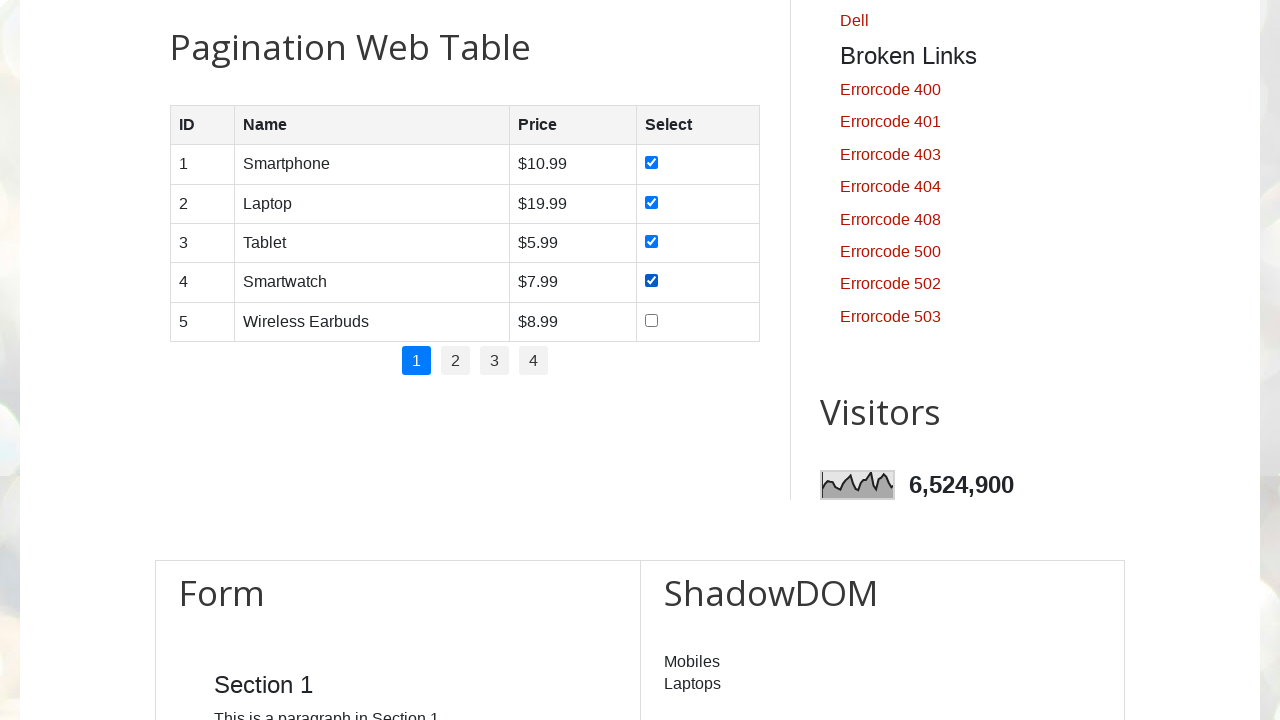

Selected checkbox for row 5 on page 1 at (651, 320) on //table[@id='productTable']/tbody/tr[5]/td[4]/input
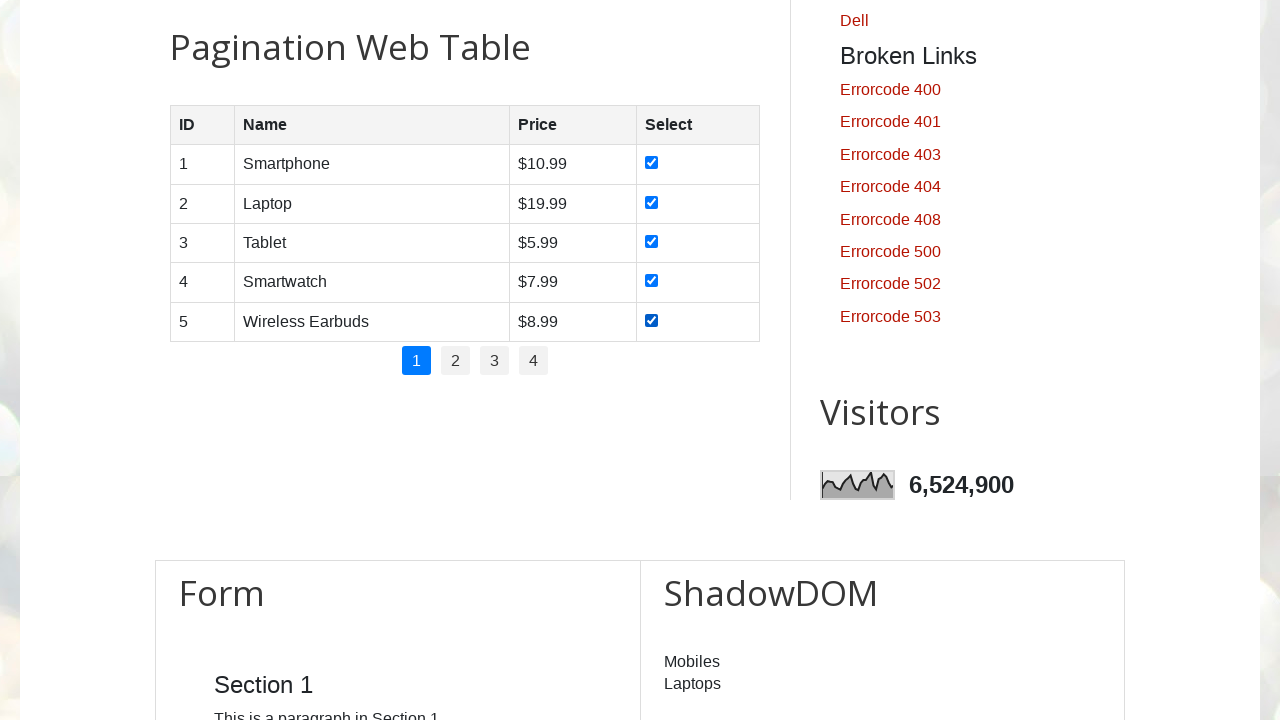

Clicked pagination page 2 of 4 at (456, 361) on xpath=//ul[@id='pagination']/li >> nth=1
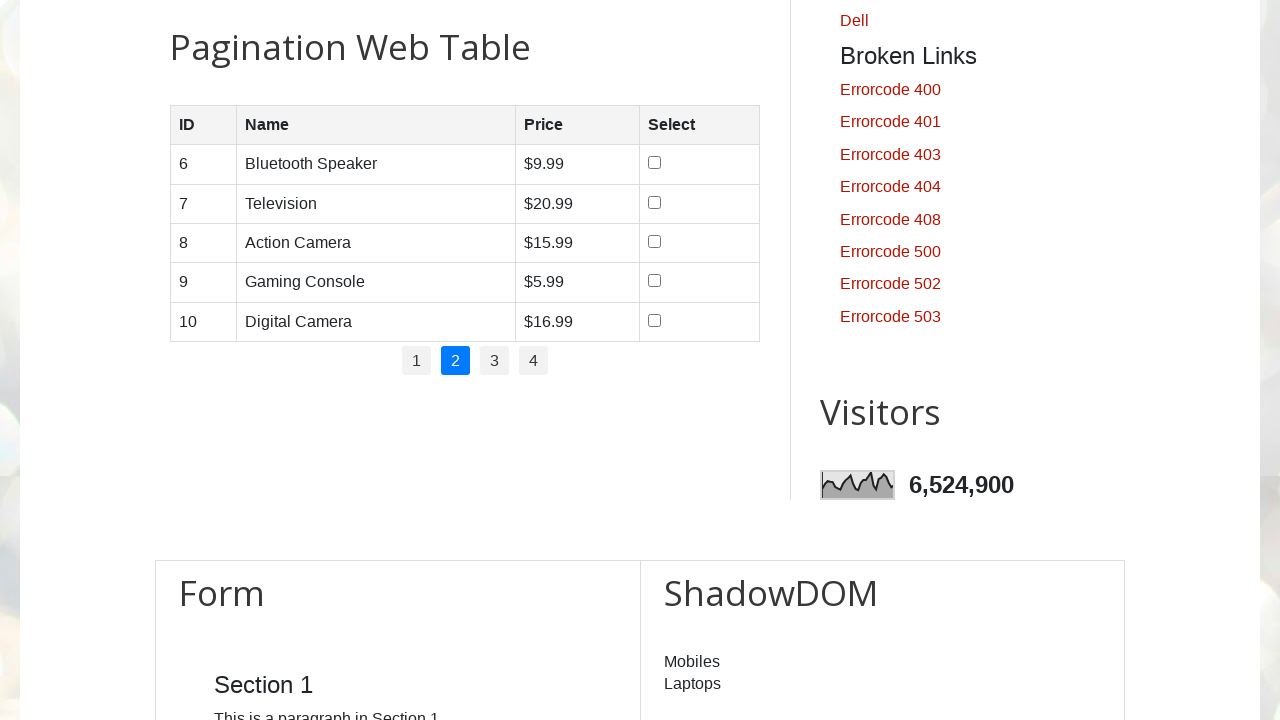

Waited 500ms for table to update after page navigation
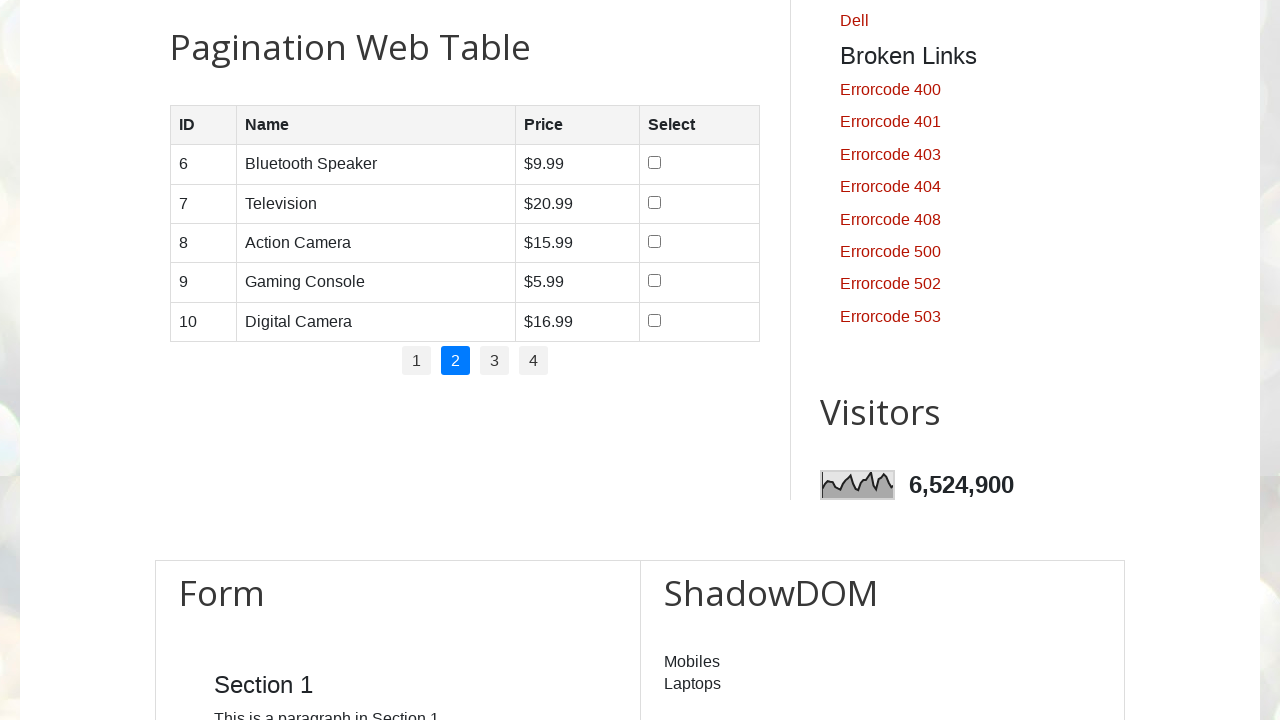

Retrieved current row count for page 2: 5 rows
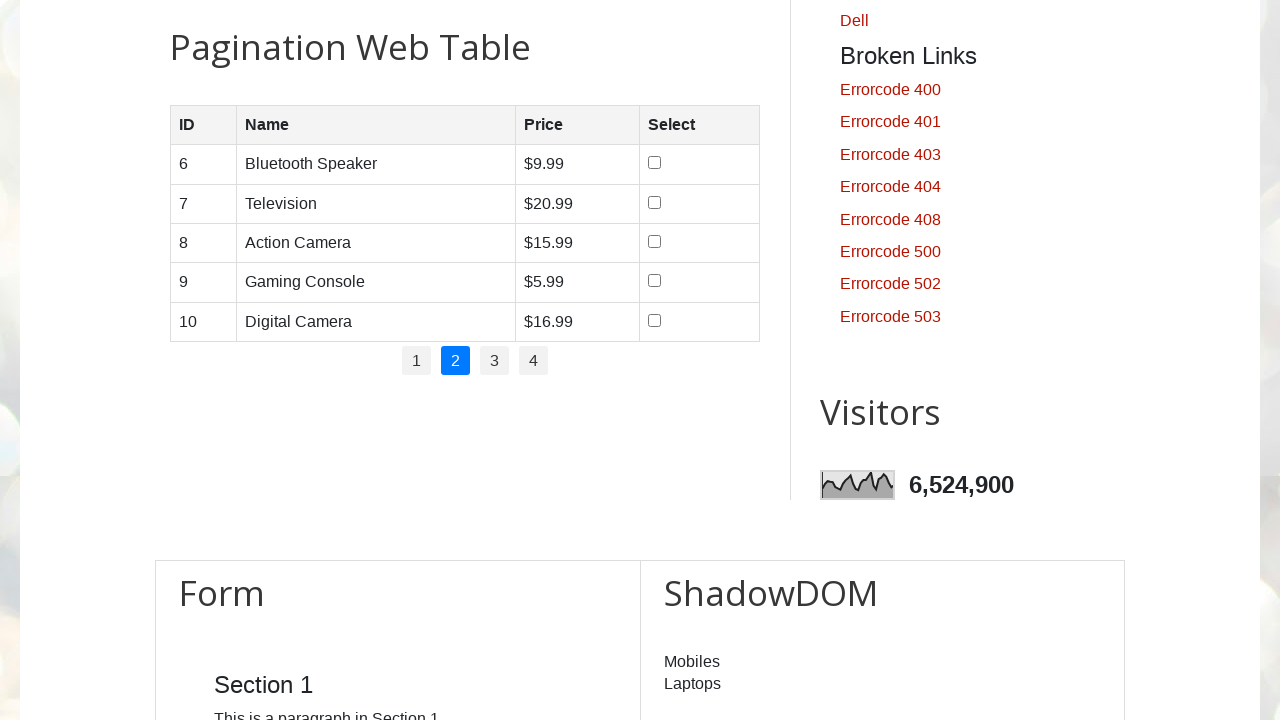

Selected checkbox for row 1 on page 2 at (654, 163) on //table[@id='productTable']/tbody/tr[1]/td[4]/input
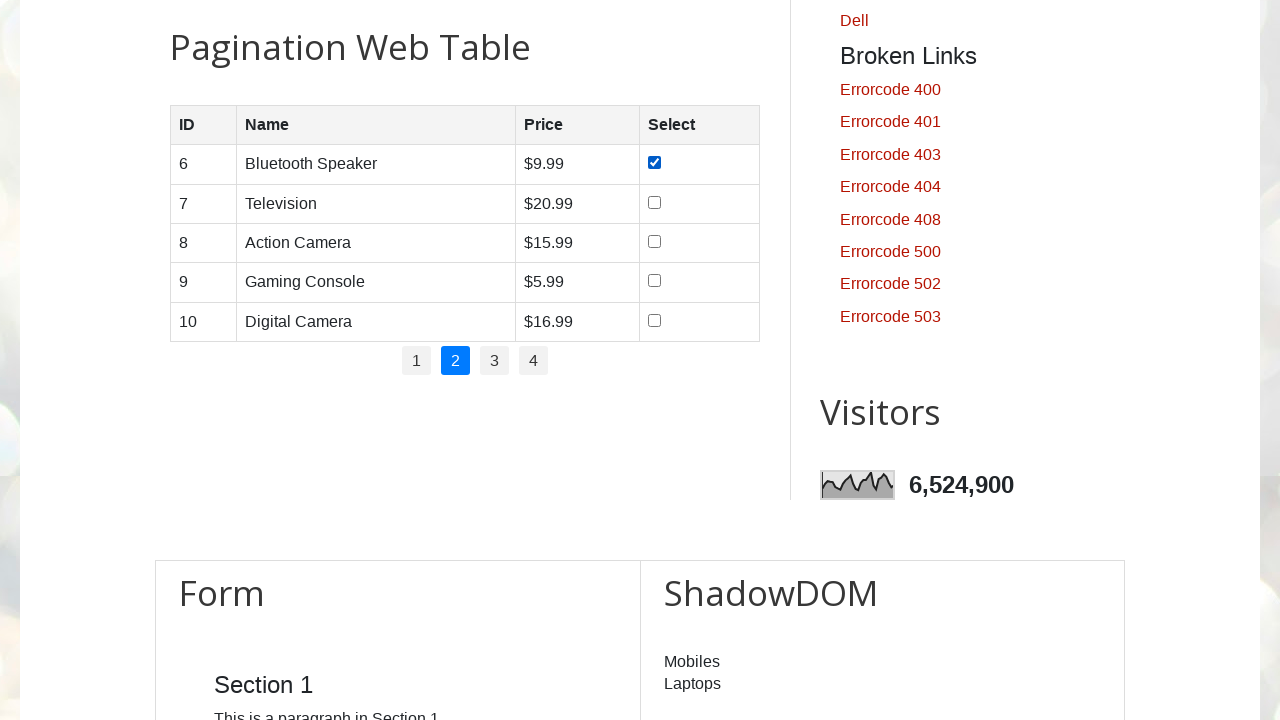

Selected checkbox for row 2 on page 2 at (654, 202) on //table[@id='productTable']/tbody/tr[2]/td[4]/input
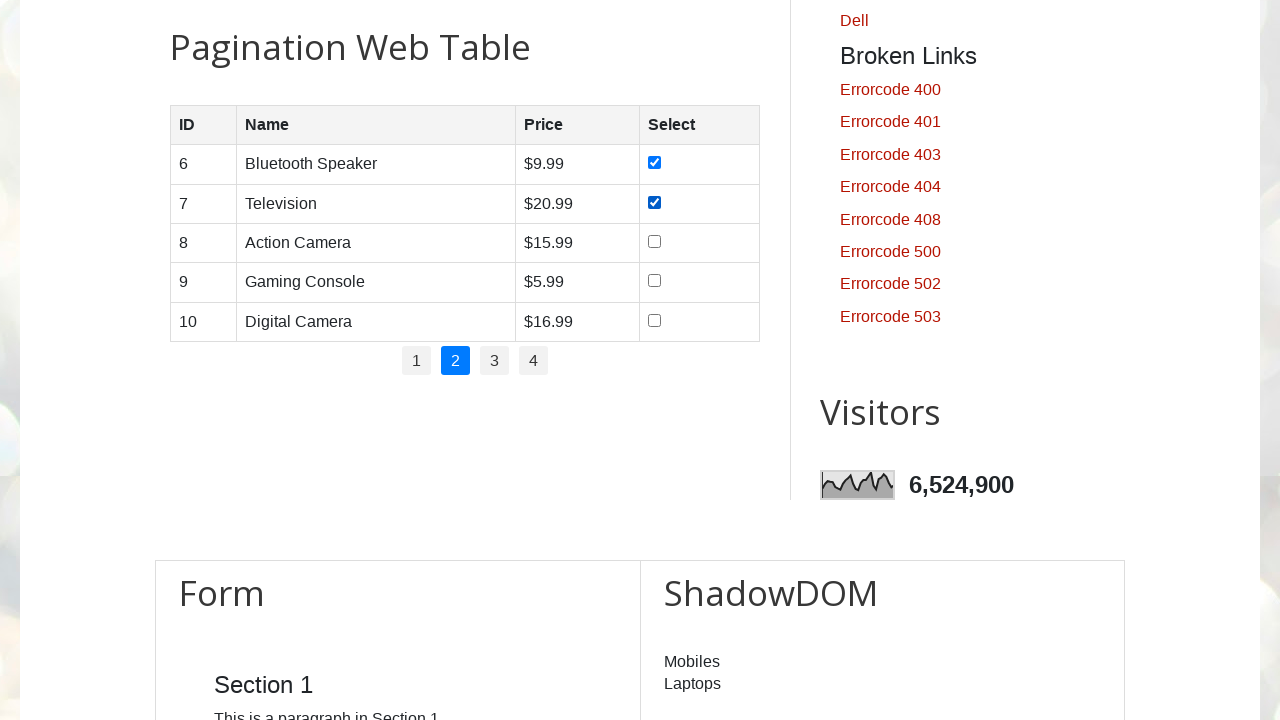

Selected checkbox for row 3 on page 2 at (654, 241) on //table[@id='productTable']/tbody/tr[3]/td[4]/input
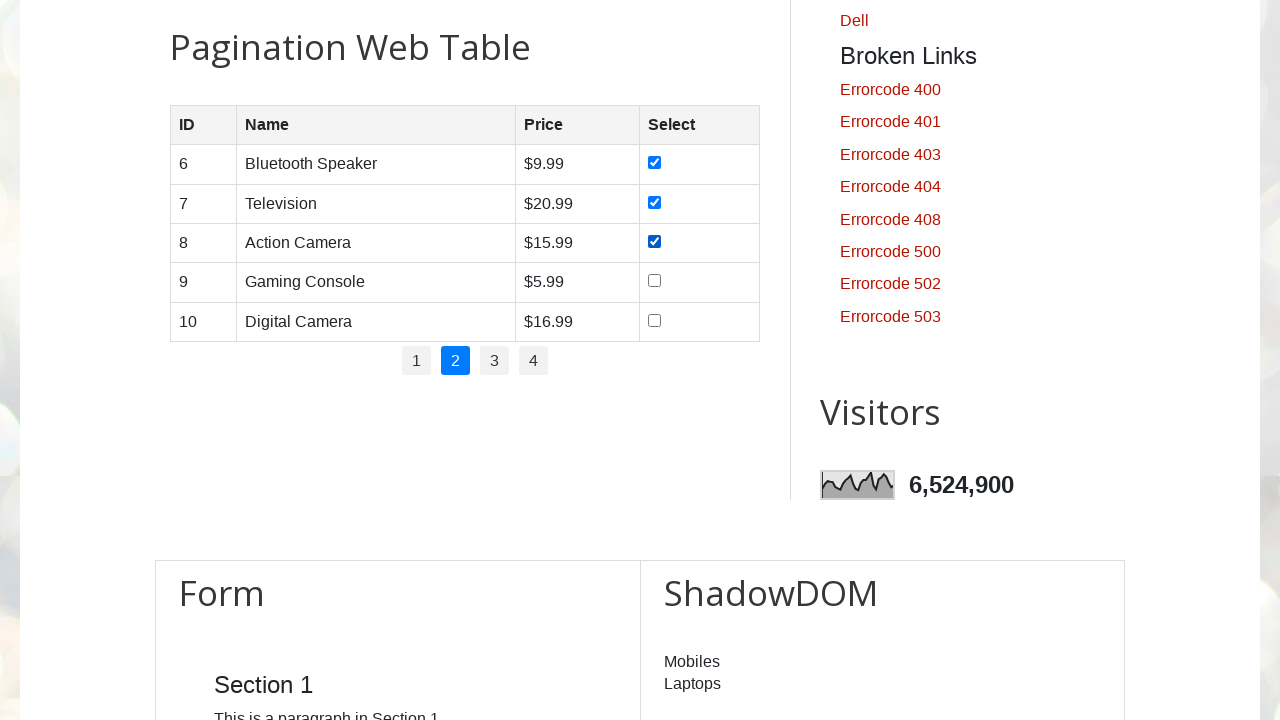

Selected checkbox for row 4 on page 2 at (654, 281) on //table[@id='productTable']/tbody/tr[4]/td[4]/input
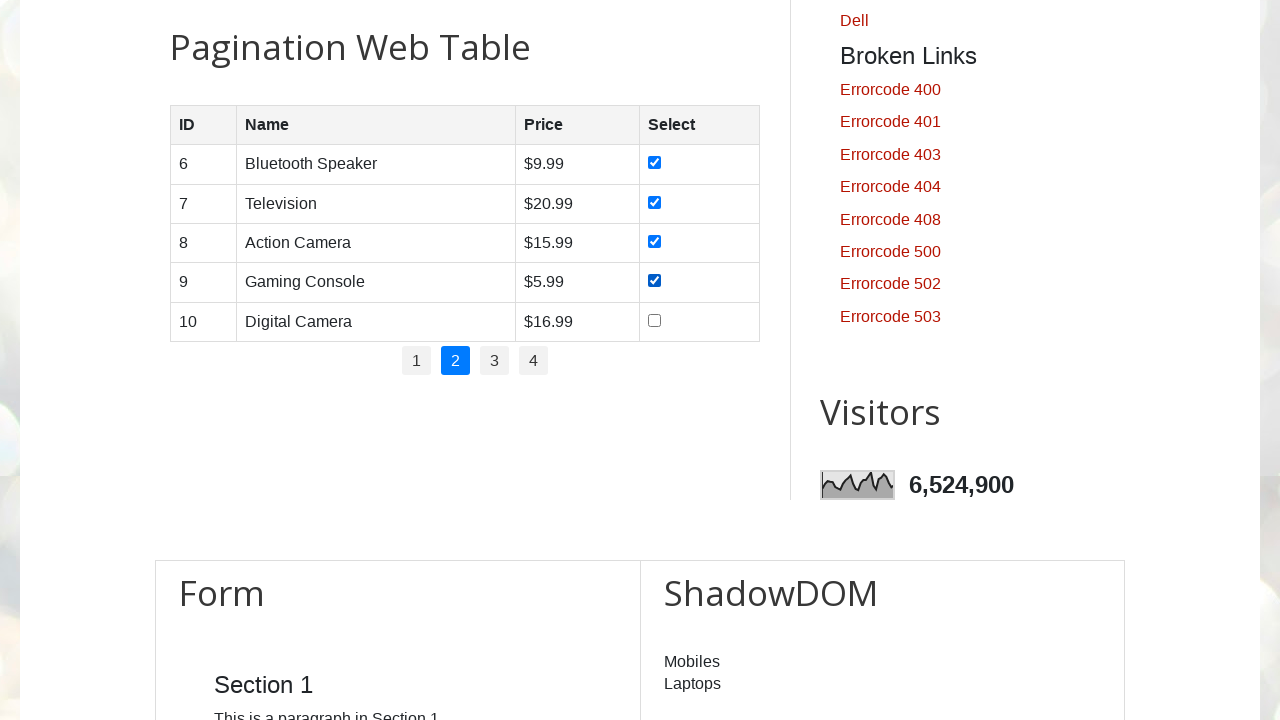

Selected checkbox for row 5 on page 2 at (654, 320) on //table[@id='productTable']/tbody/tr[5]/td[4]/input
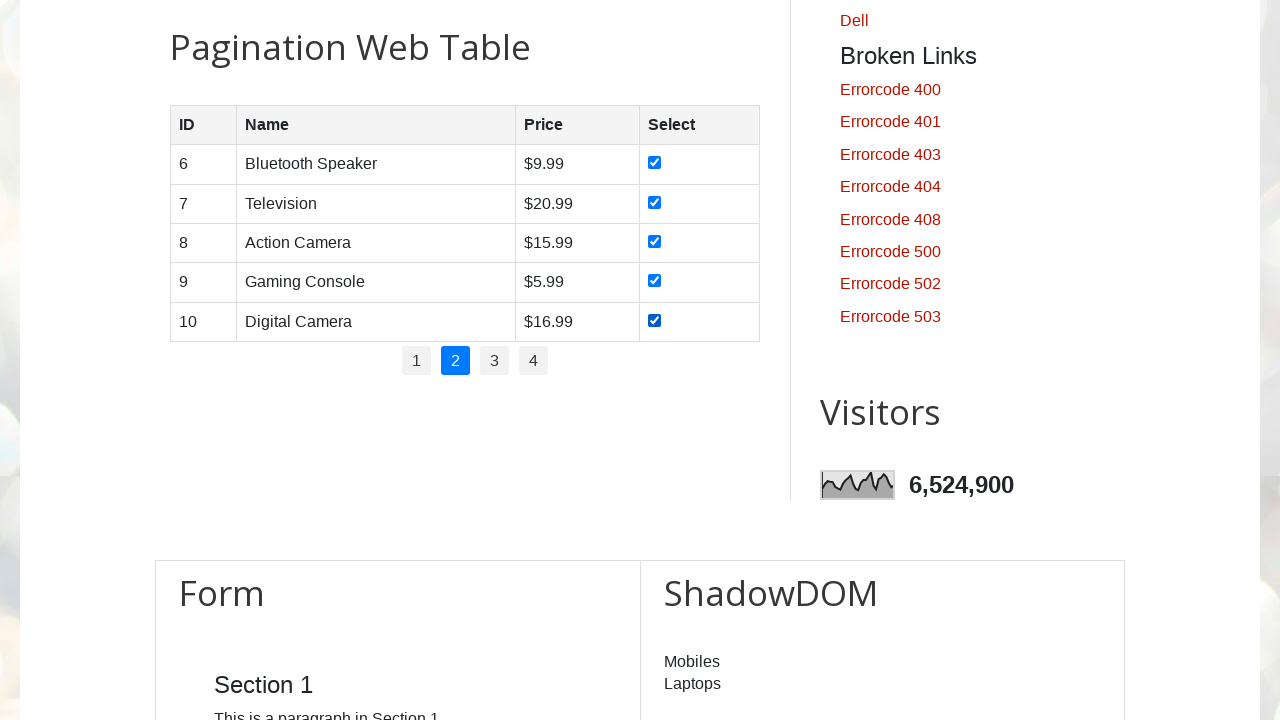

Clicked pagination page 3 of 4 at (494, 361) on xpath=//ul[@id='pagination']/li >> nth=2
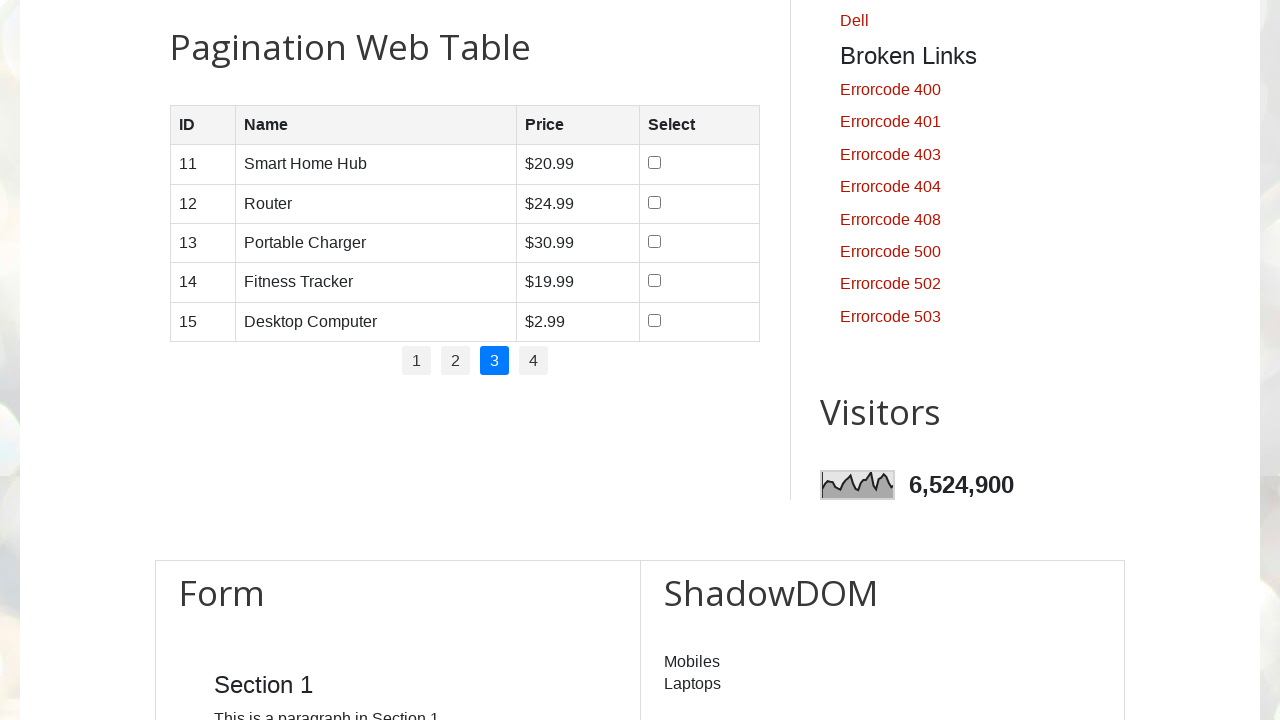

Waited 500ms for table to update after page navigation
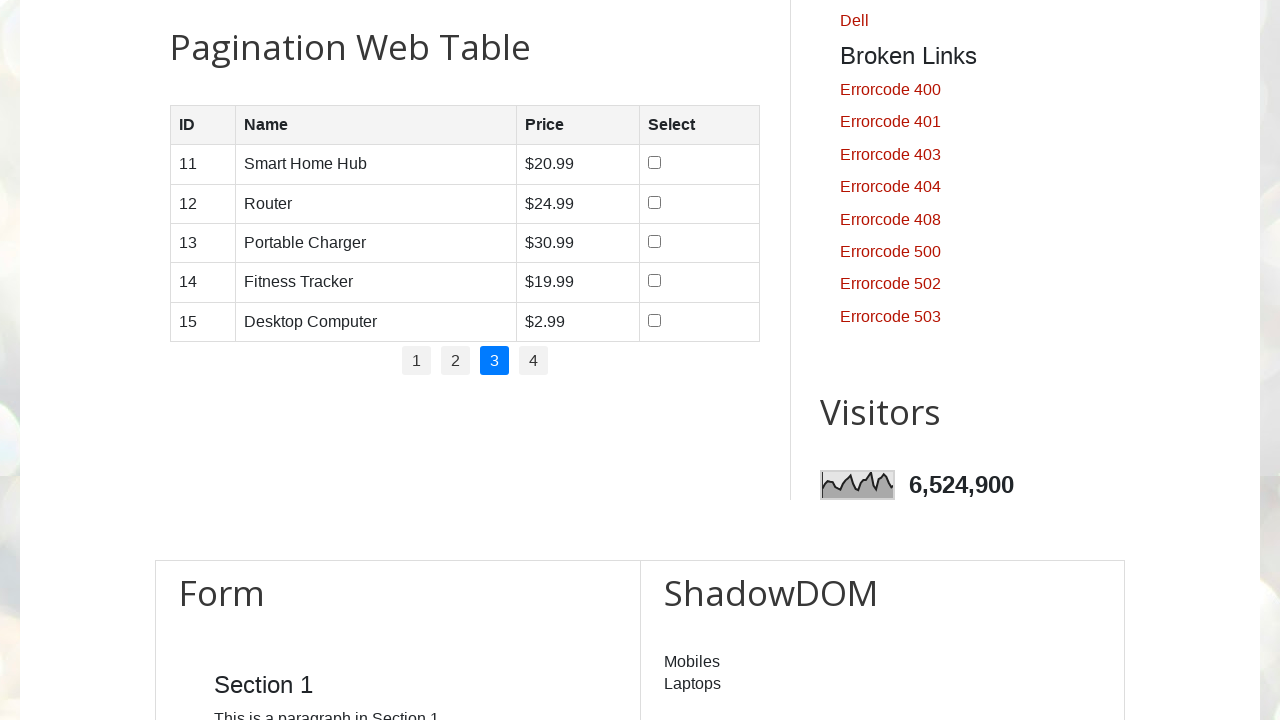

Retrieved current row count for page 3: 5 rows
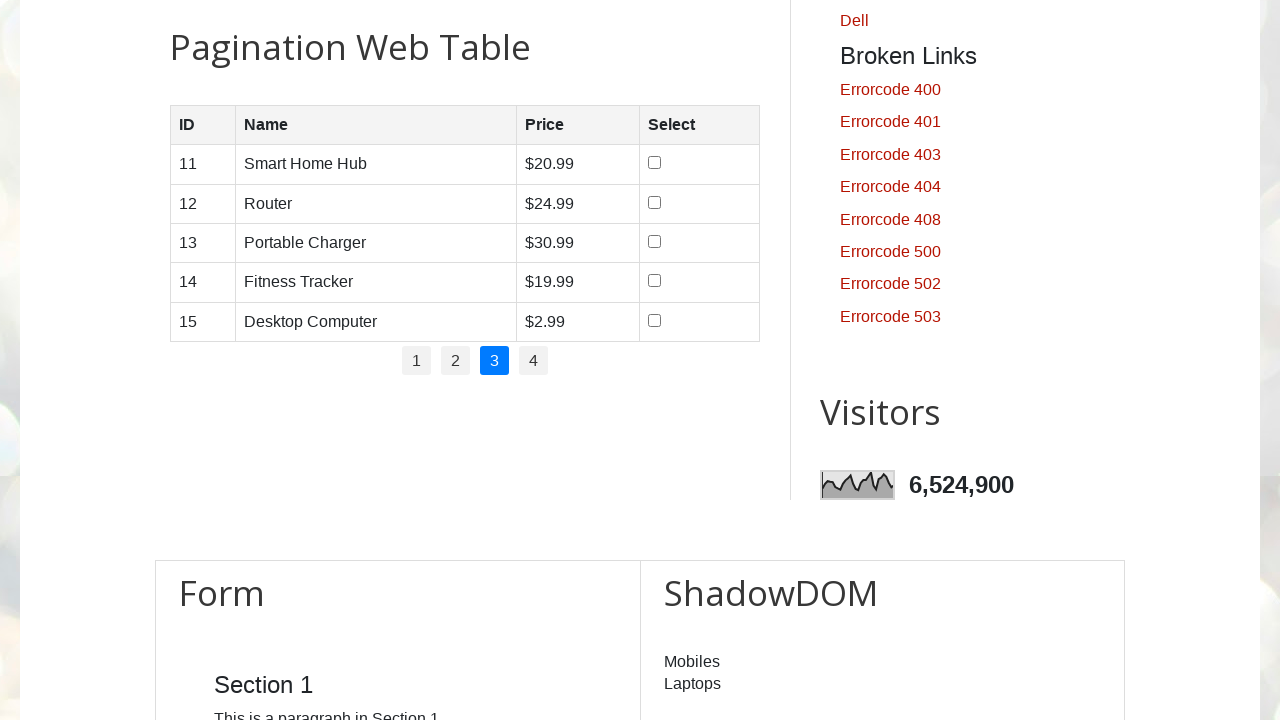

Selected checkbox for row 1 on page 3 at (655, 163) on //table[@id='productTable']/tbody/tr[1]/td[4]/input
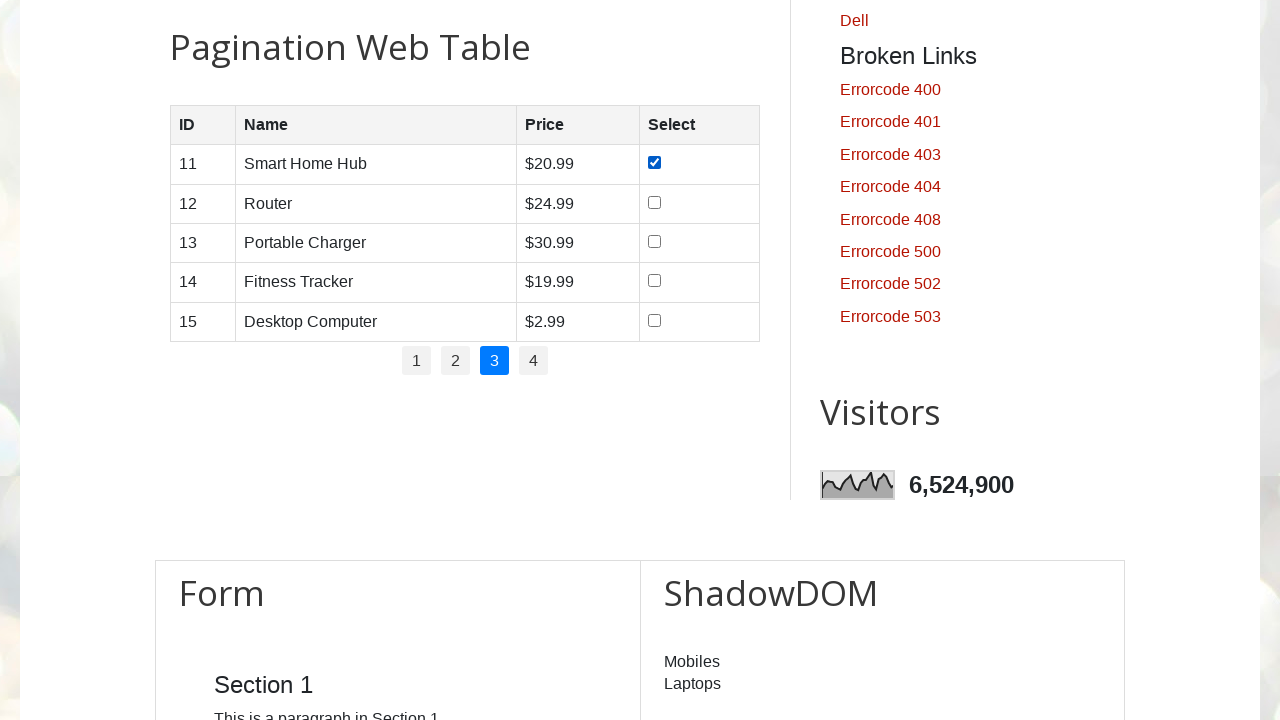

Selected checkbox for row 2 on page 3 at (655, 202) on //table[@id='productTable']/tbody/tr[2]/td[4]/input
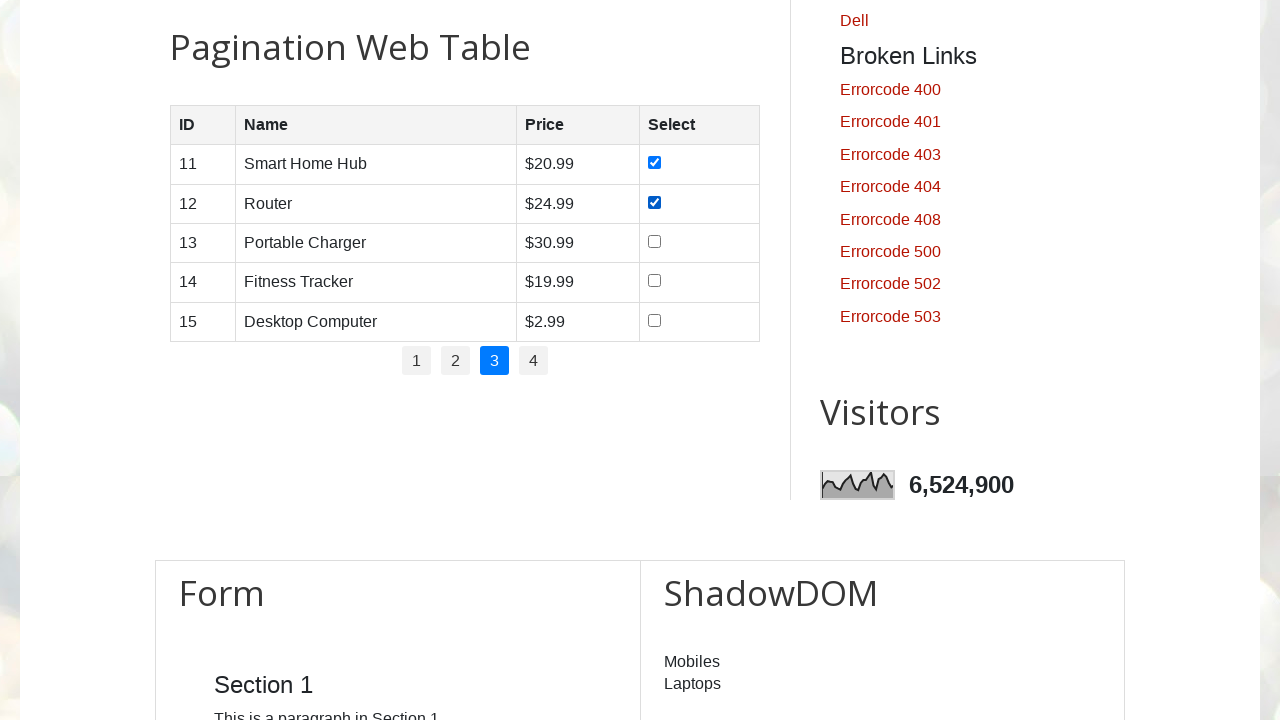

Selected checkbox for row 3 on page 3 at (655, 241) on //table[@id='productTable']/tbody/tr[3]/td[4]/input
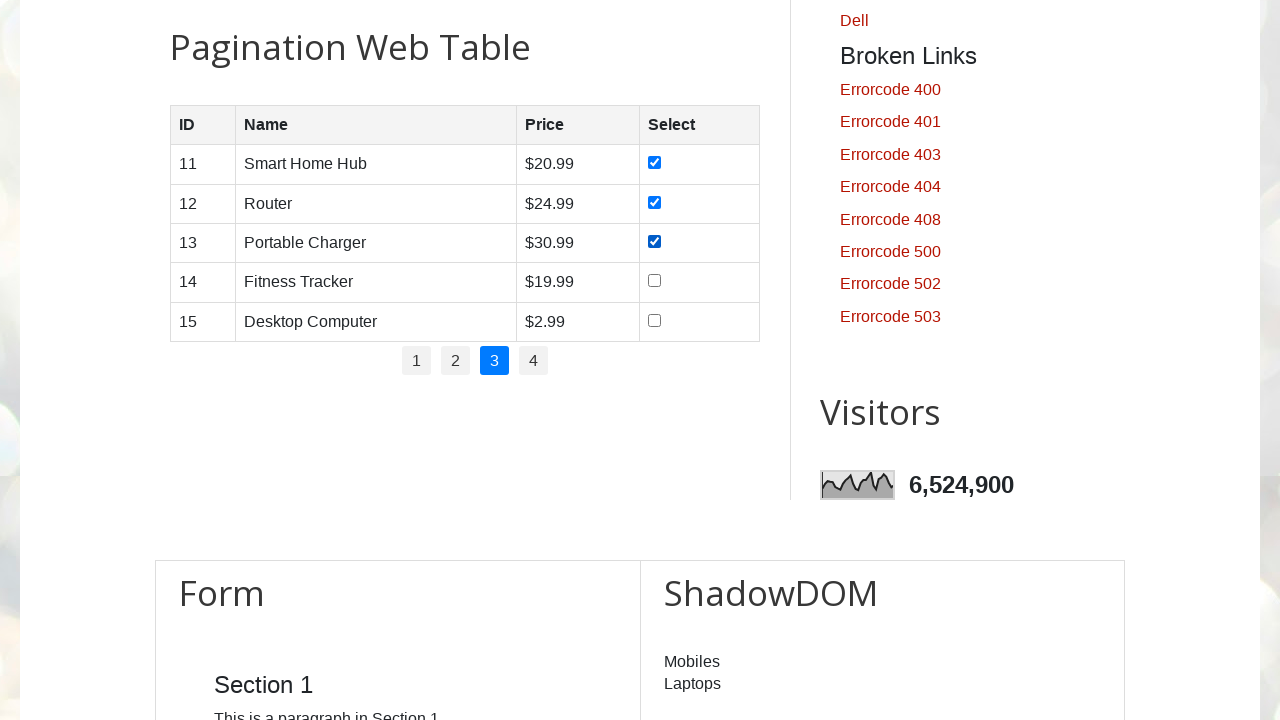

Selected checkbox for row 4 on page 3 at (655, 281) on //table[@id='productTable']/tbody/tr[4]/td[4]/input
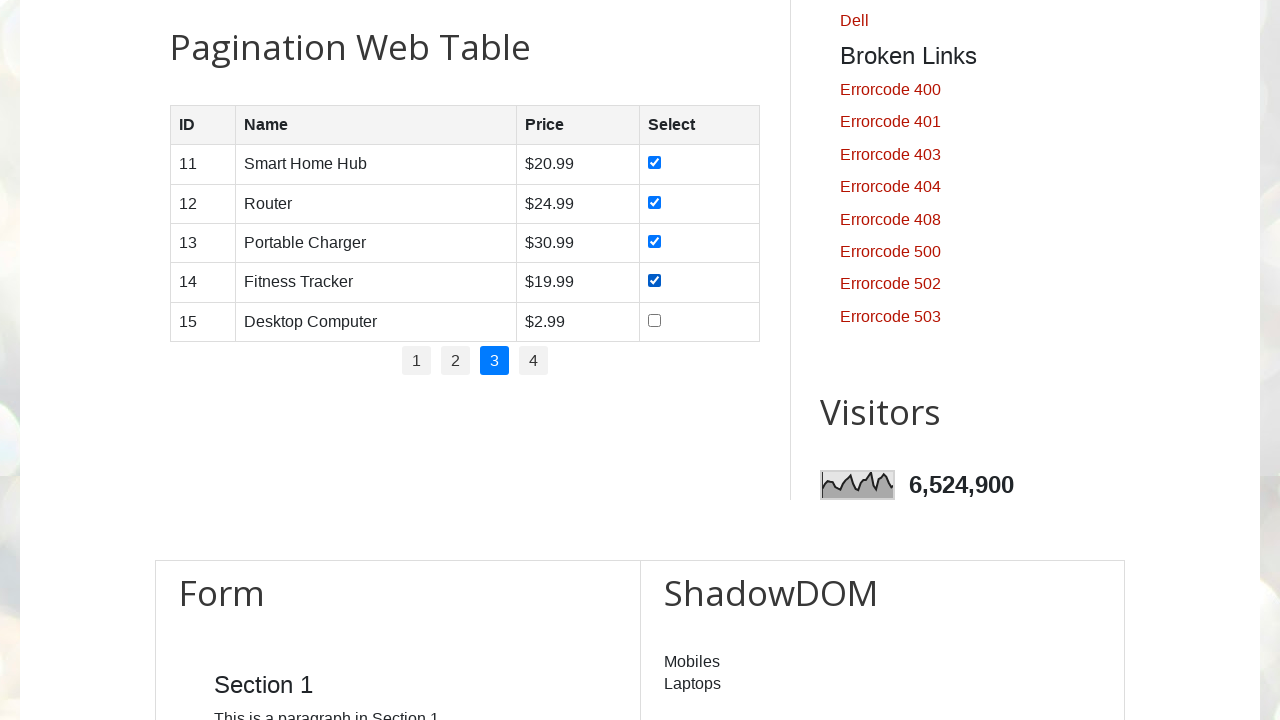

Selected checkbox for row 5 on page 3 at (655, 320) on //table[@id='productTable']/tbody/tr[5]/td[4]/input
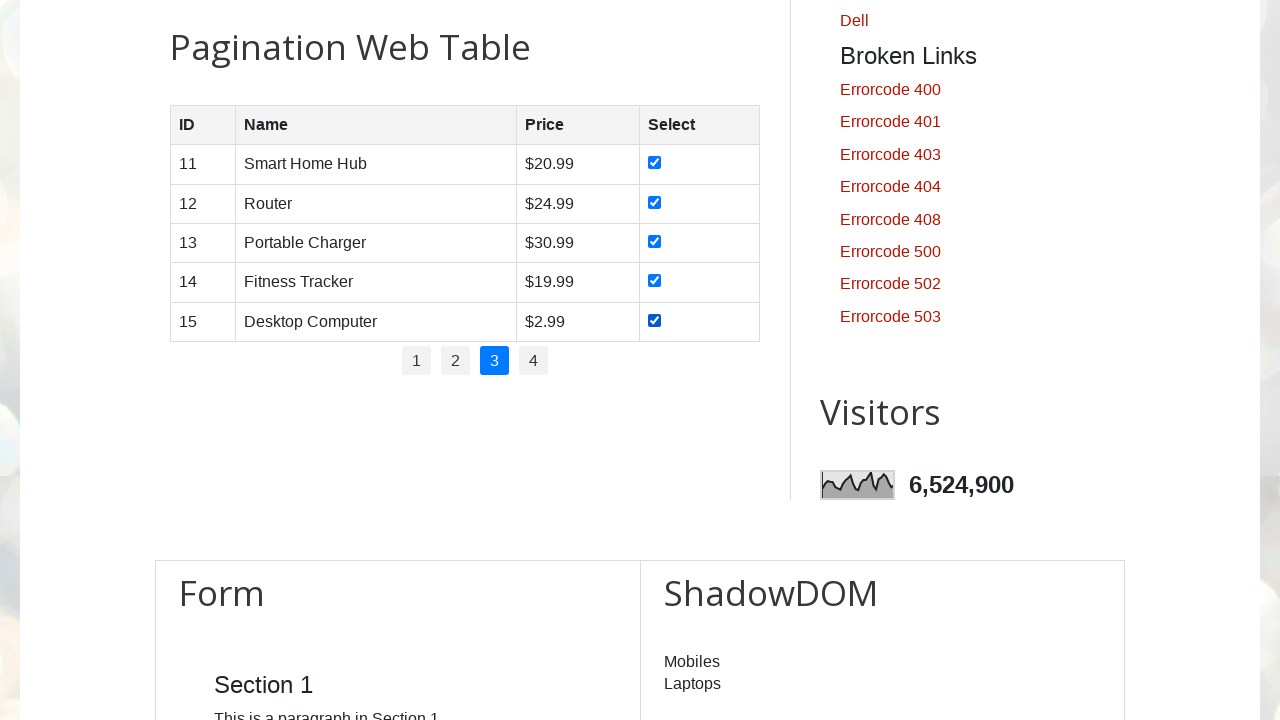

Clicked pagination page 4 of 4 at (534, 361) on xpath=//ul[@id='pagination']/li >> nth=3
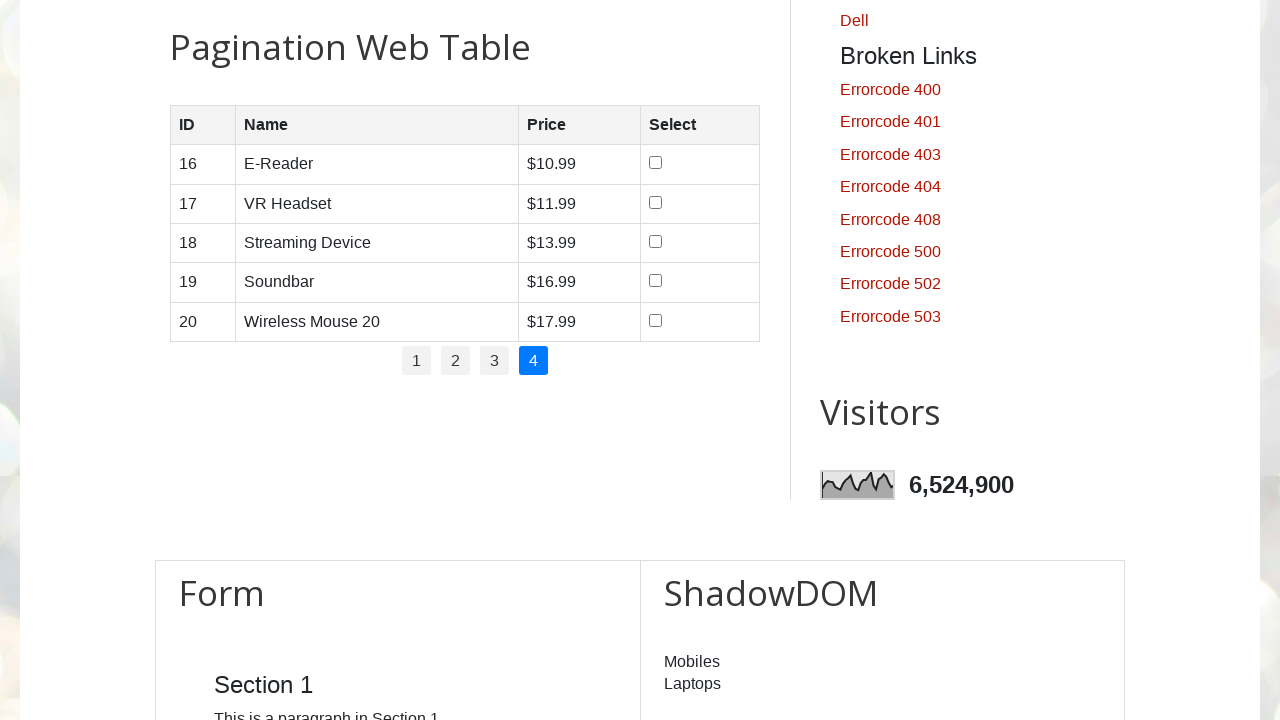

Waited 500ms for table to update after page navigation
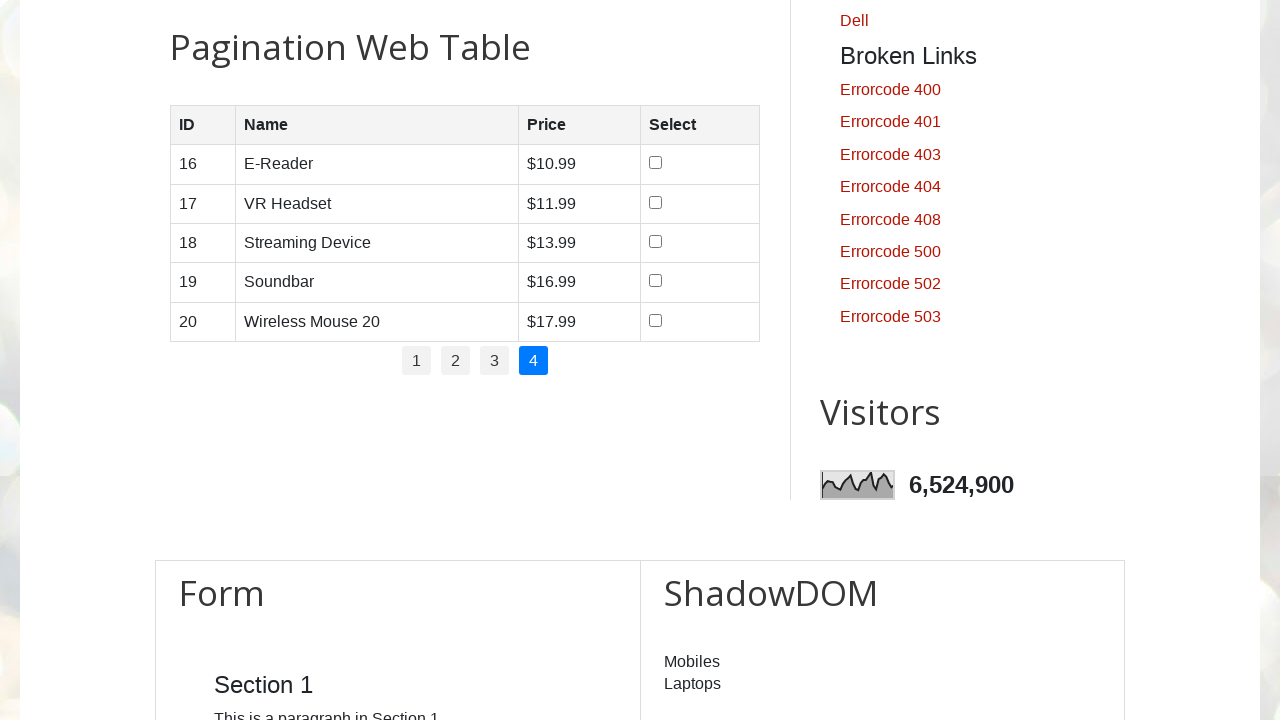

Retrieved current row count for page 4: 5 rows
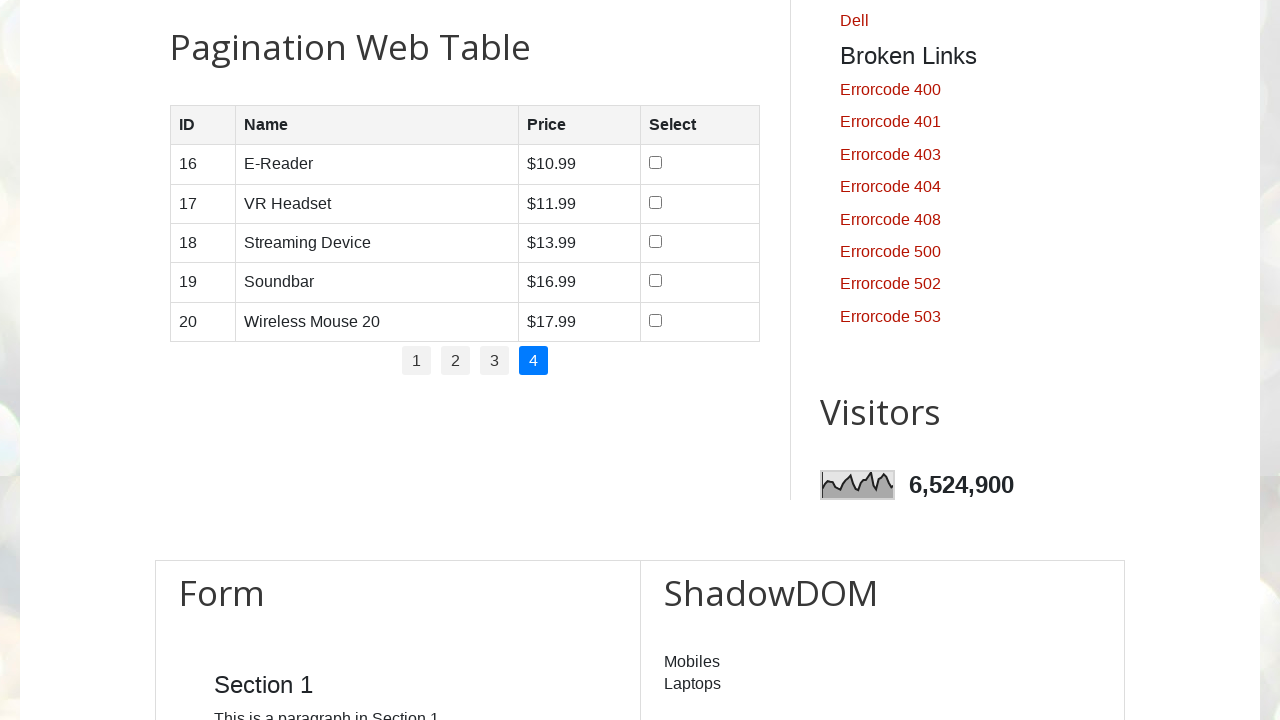

Selected checkbox for row 1 on page 4 at (656, 163) on //table[@id='productTable']/tbody/tr[1]/td[4]/input
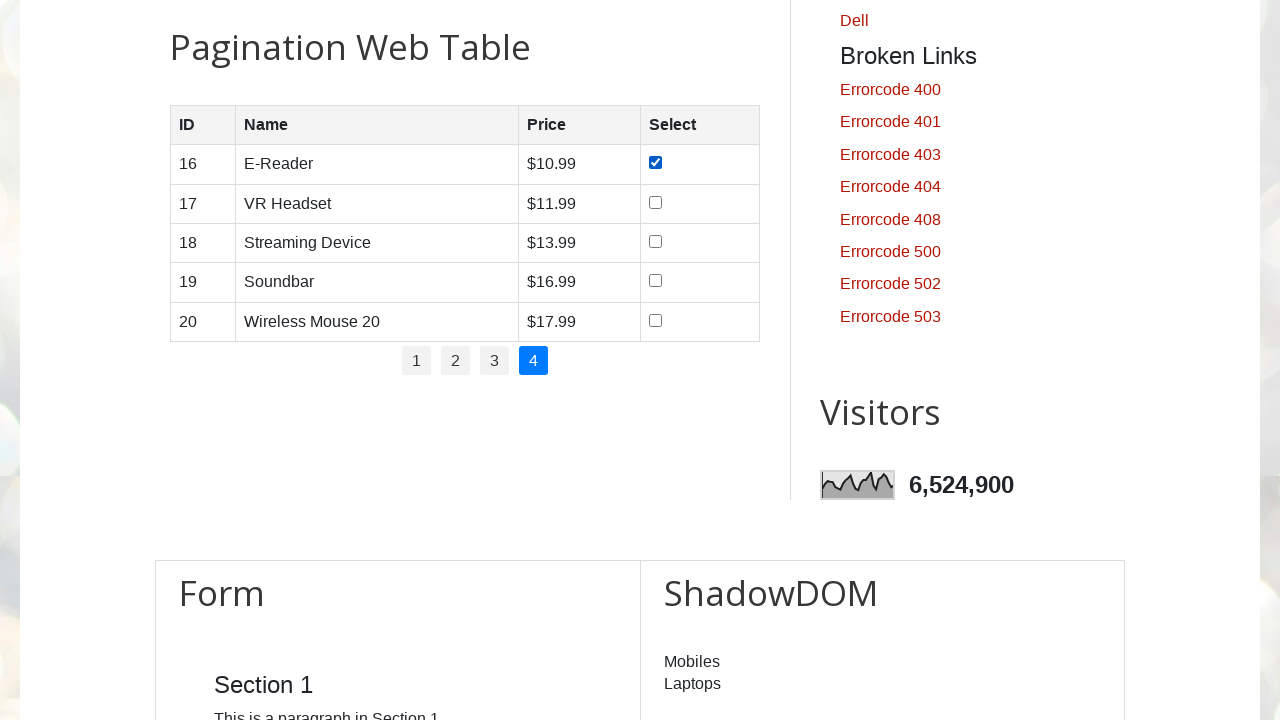

Selected checkbox for row 2 on page 4 at (656, 202) on //table[@id='productTable']/tbody/tr[2]/td[4]/input
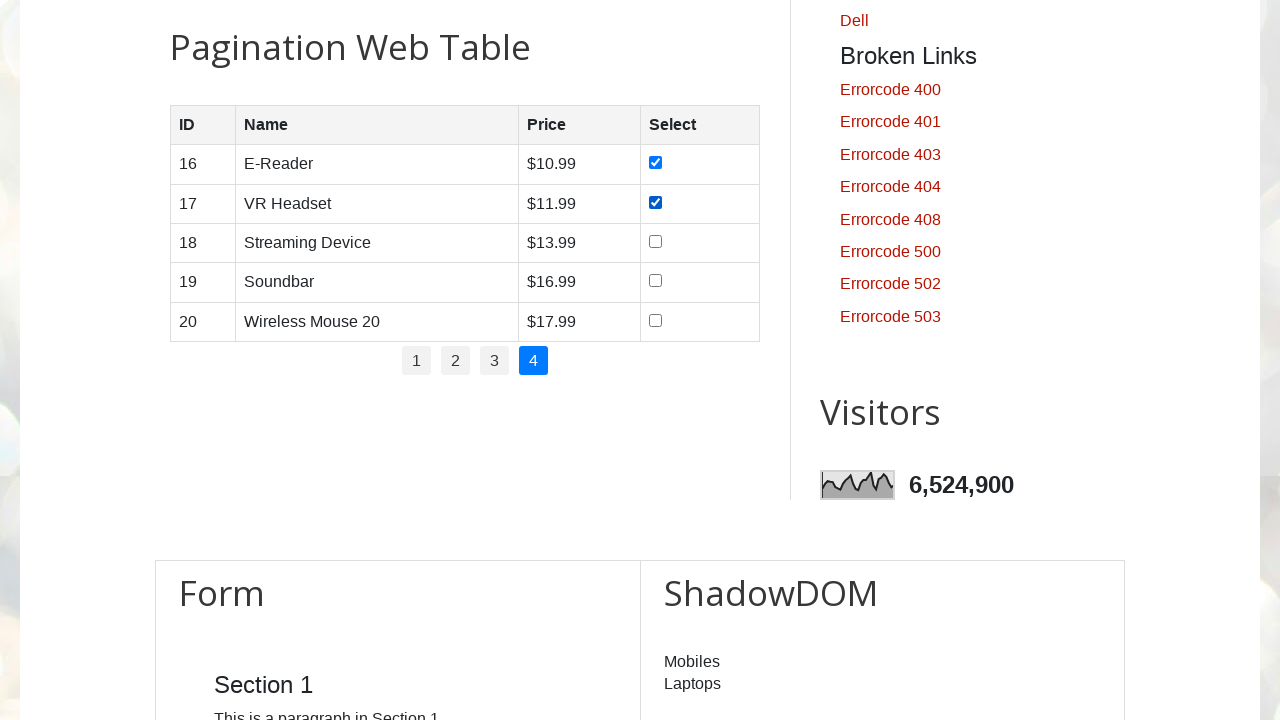

Selected checkbox for row 3 on page 4 at (656, 241) on //table[@id='productTable']/tbody/tr[3]/td[4]/input
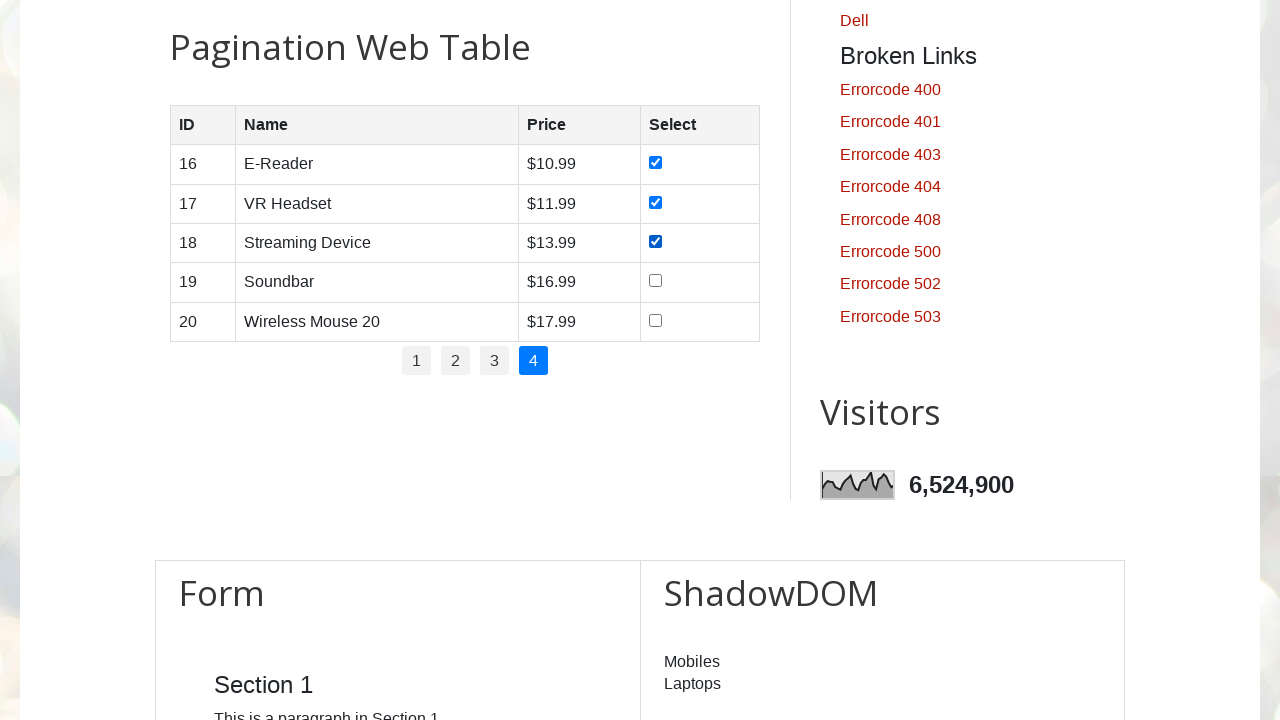

Selected checkbox for row 4 on page 4 at (656, 281) on //table[@id='productTable']/tbody/tr[4]/td[4]/input
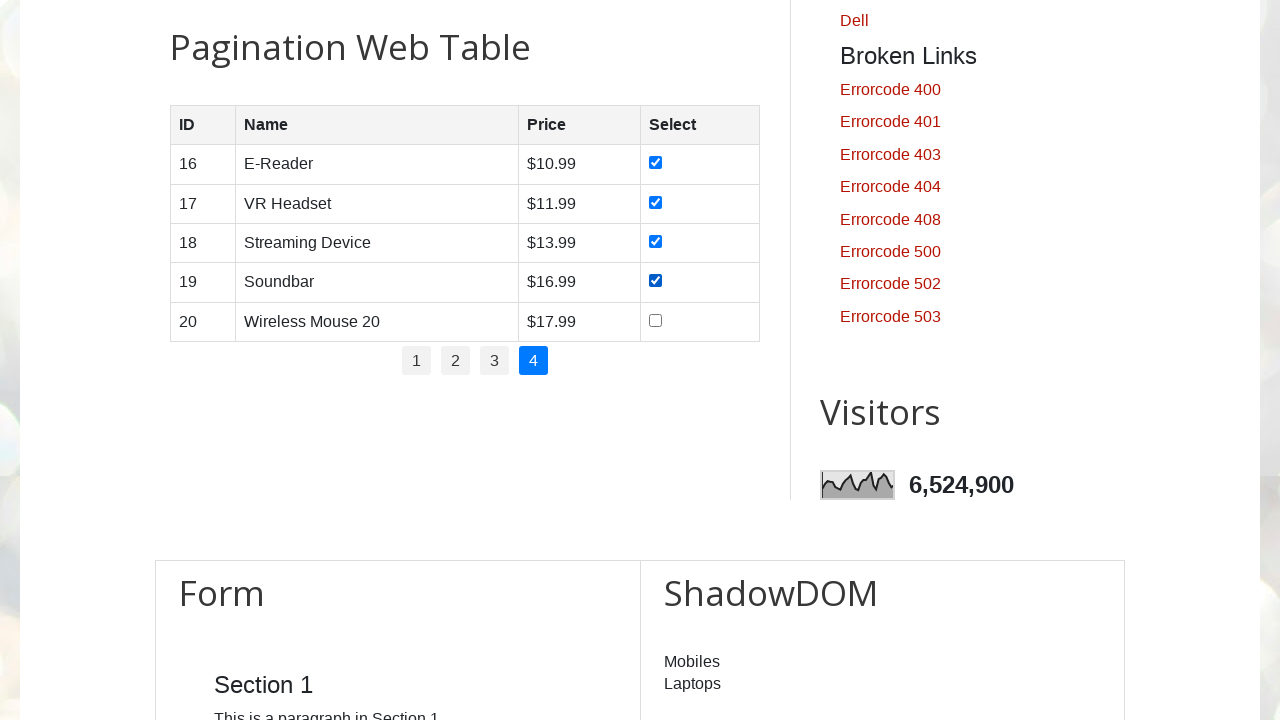

Selected checkbox for row 5 on page 4 at (656, 320) on //table[@id='productTable']/tbody/tr[5]/td[4]/input
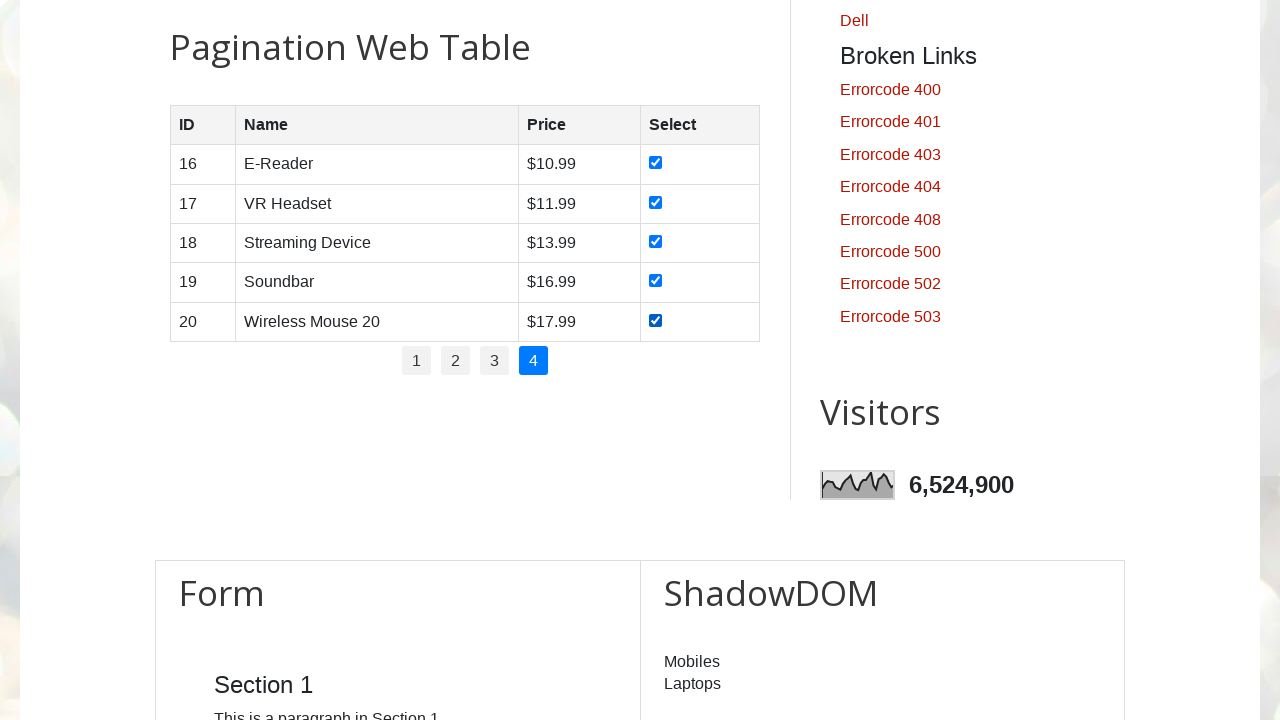

Clicked pagination to go back to first page at (416, 361) on xpath=//ul[@id='pagination']/li >> nth=0
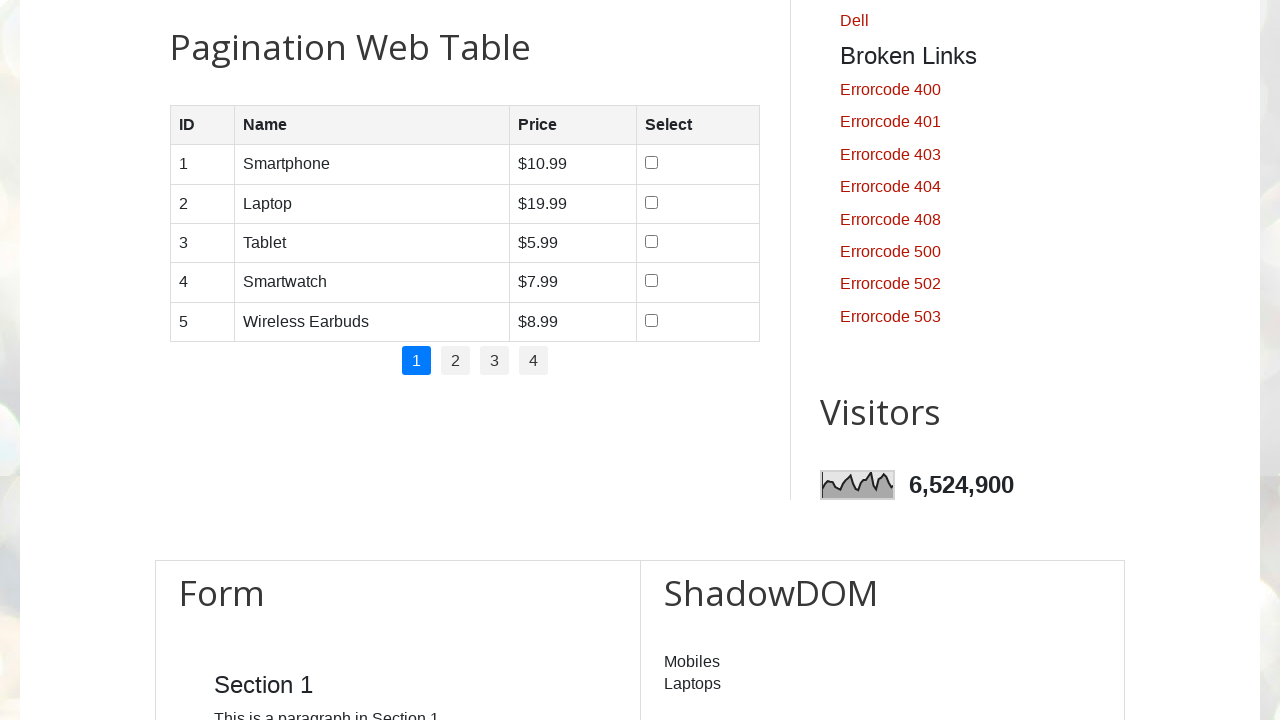

Waited 500ms for table to update after returning to first page
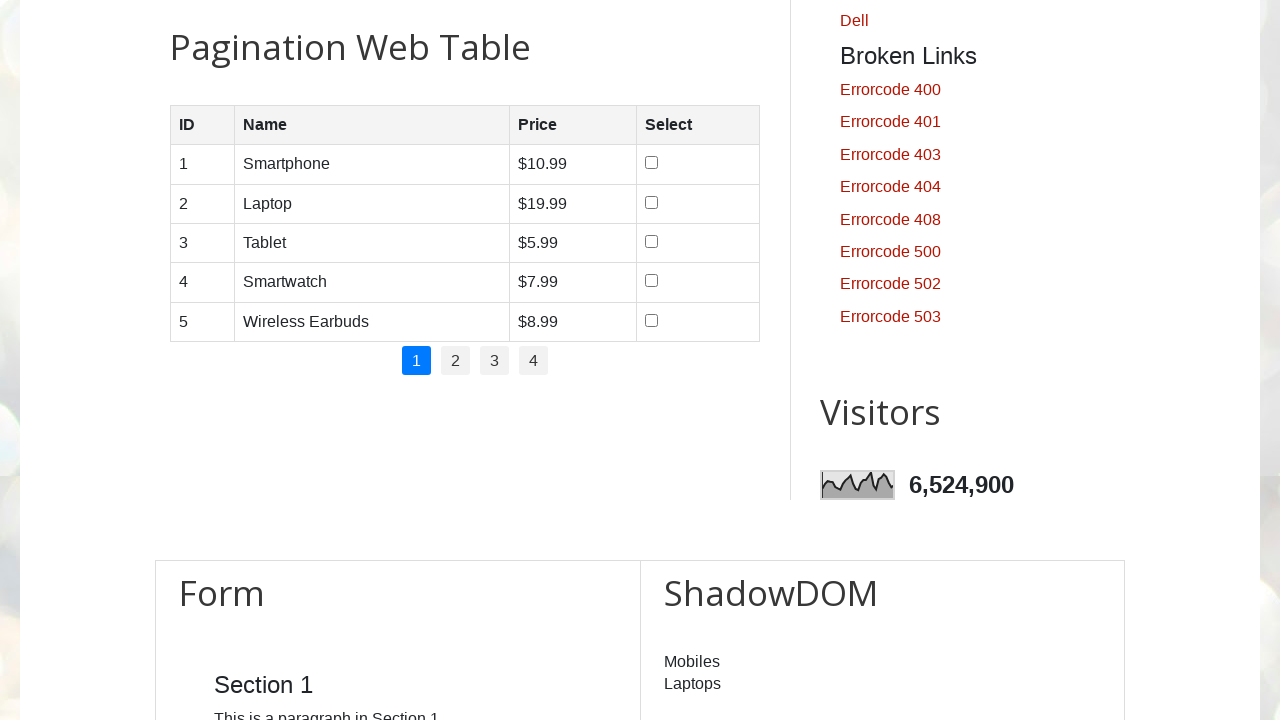

Selected checkbox for first row of product table at (651, 163) on xpath=//table[@id='productTable']/tbody/tr[1]/td[4]/input
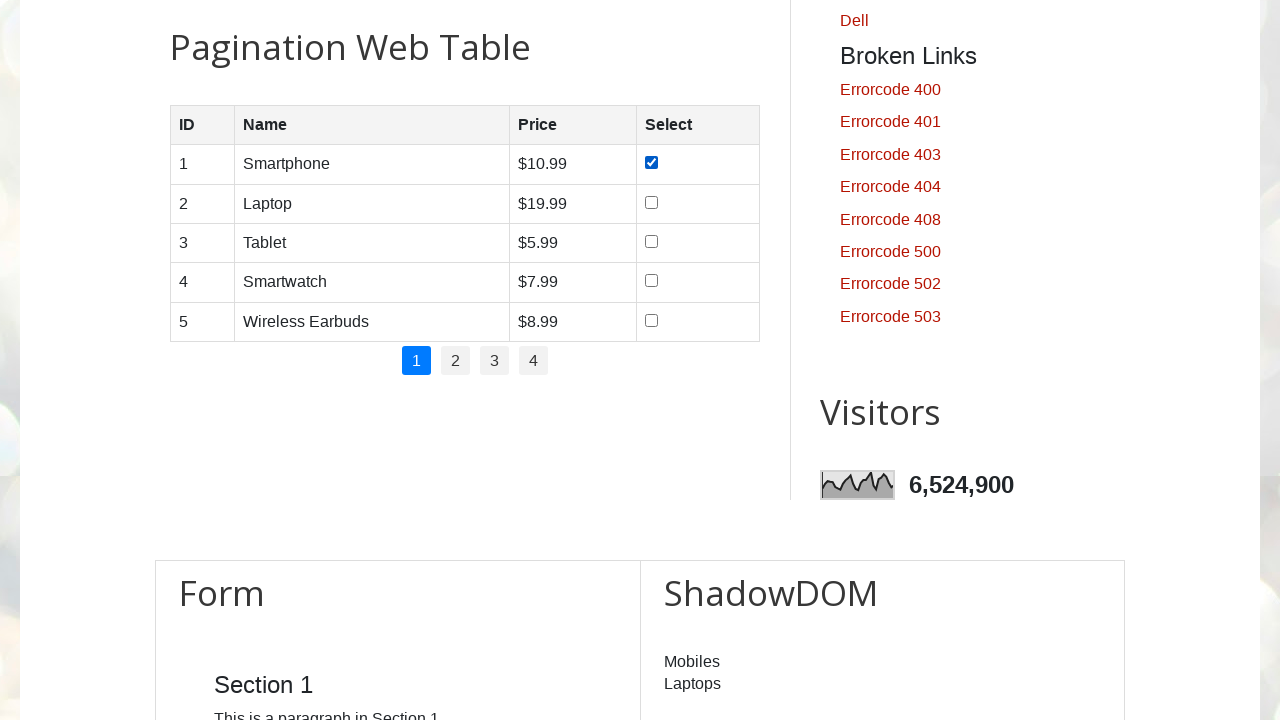

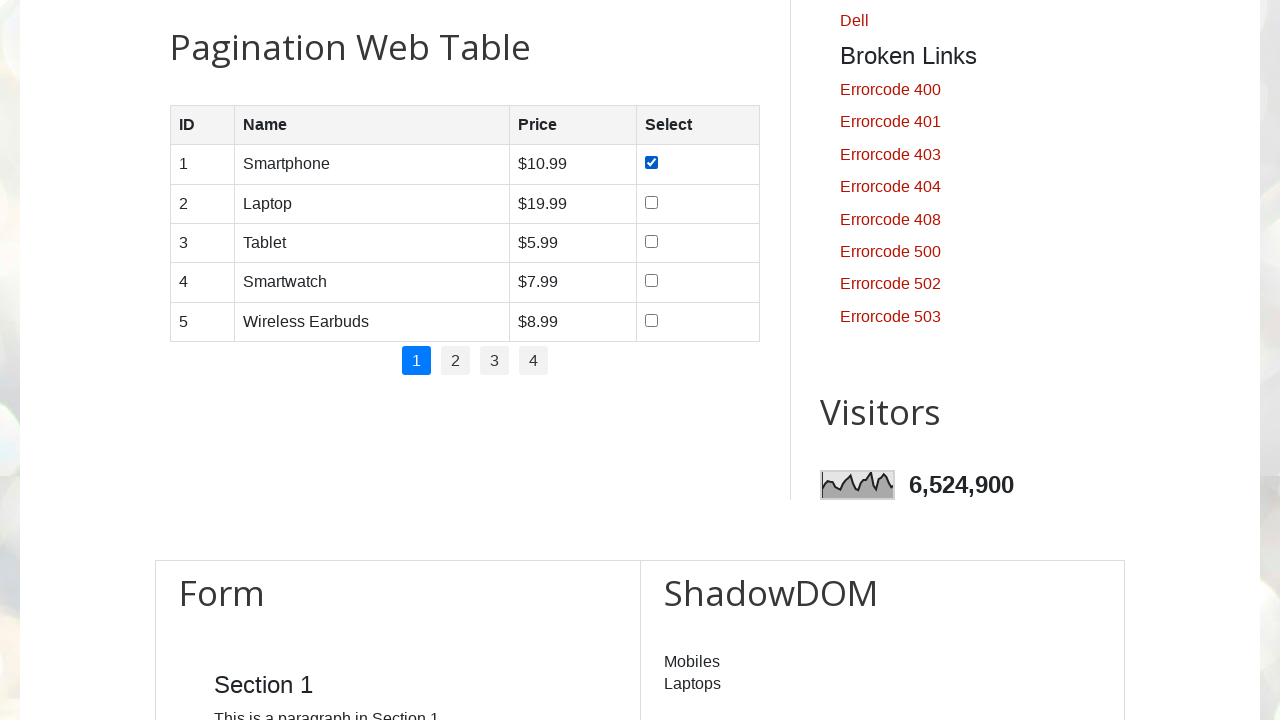